Tests keyboard press detection by pressing various keys and typing text into the target input field

Starting URL: https://the-internet.herokuapp.com

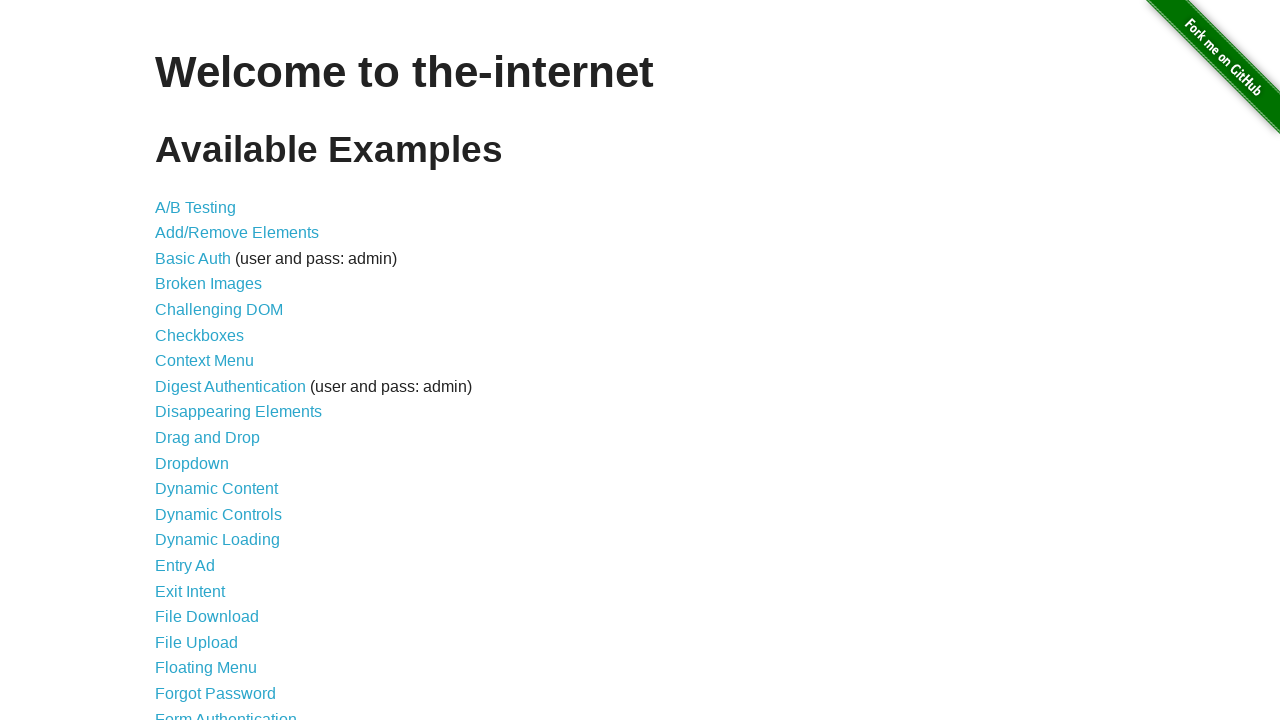

Clicked on Key Presses link at (200, 360) on internal:role=link[name="Key Presses"i]
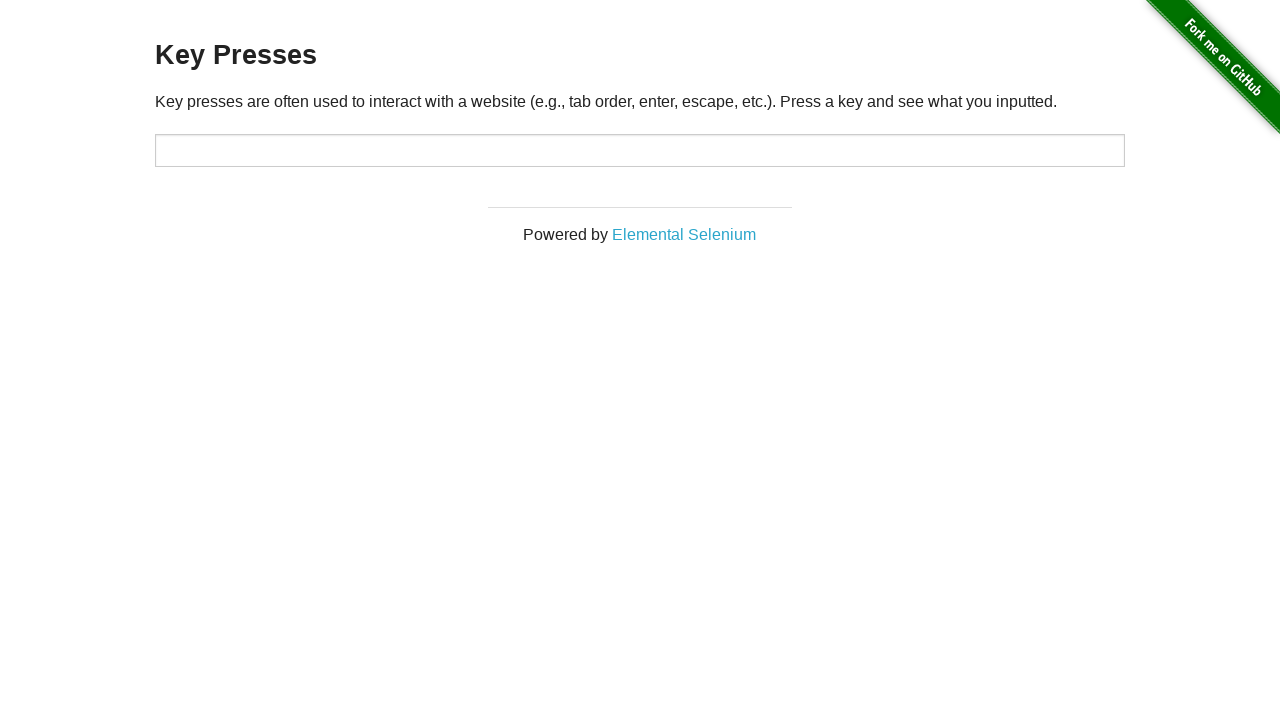

Target input field loaded
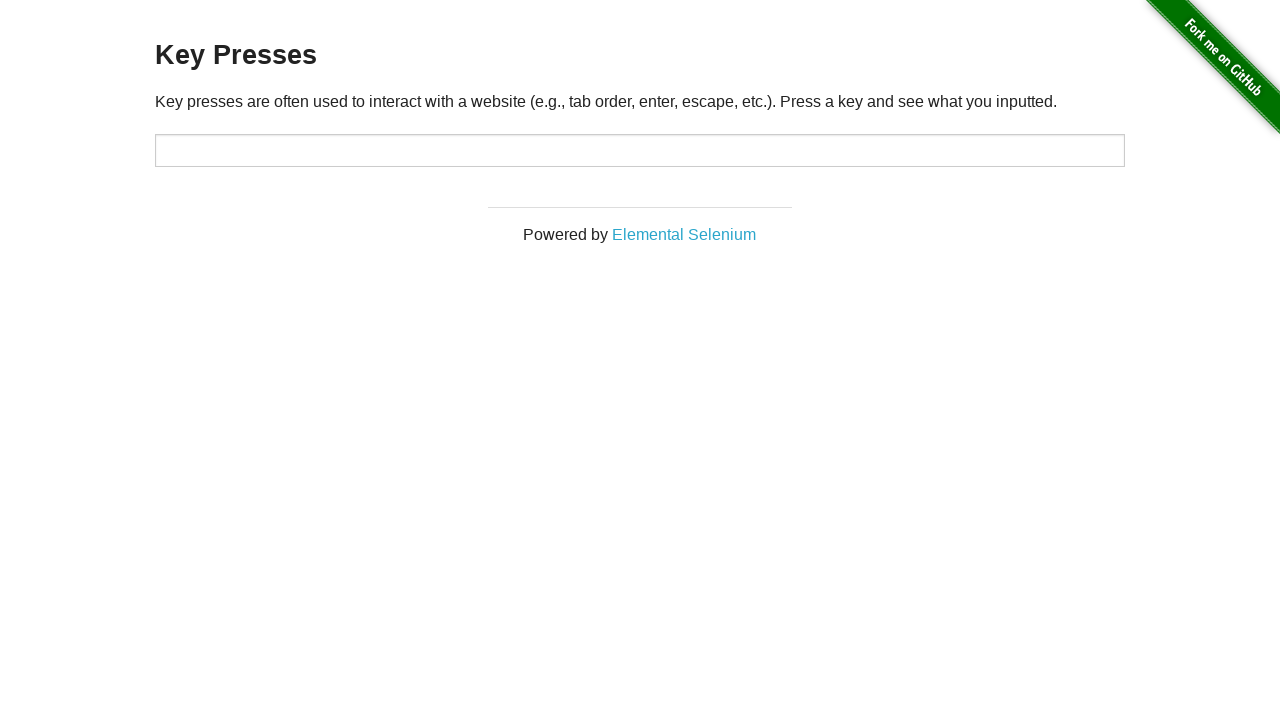

Pressed key: a
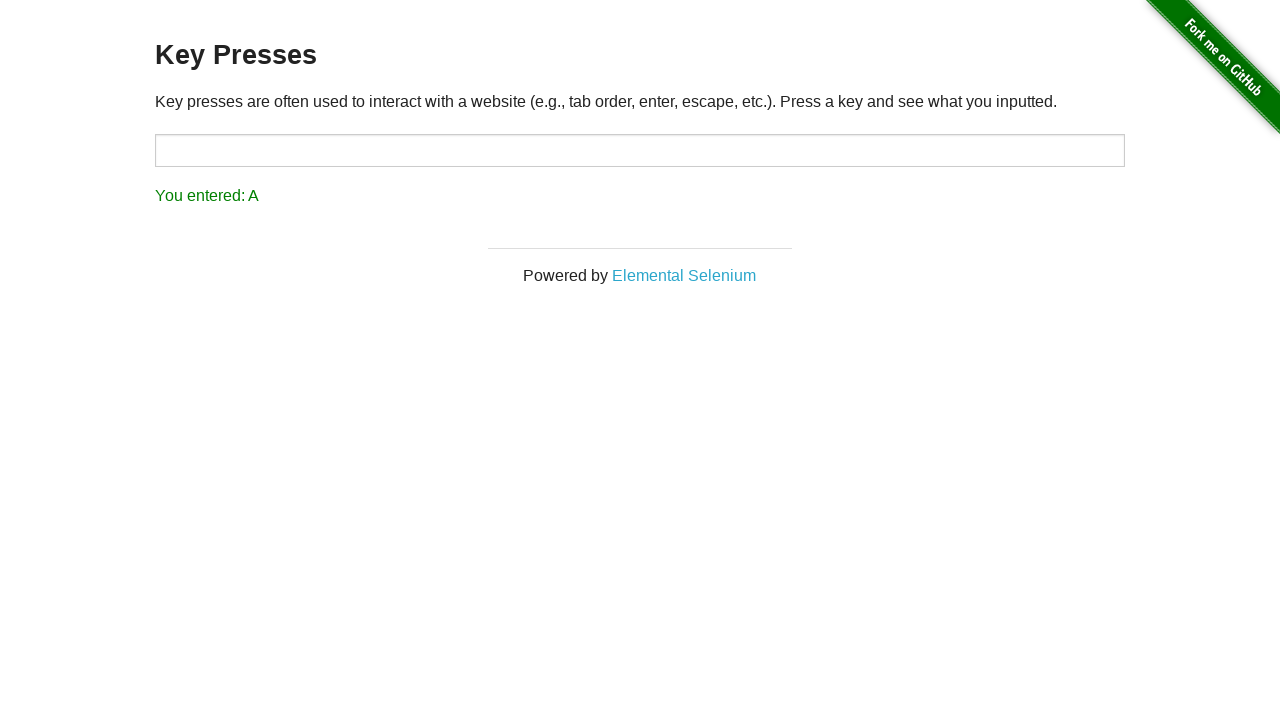

Waited 100ms after pressing a
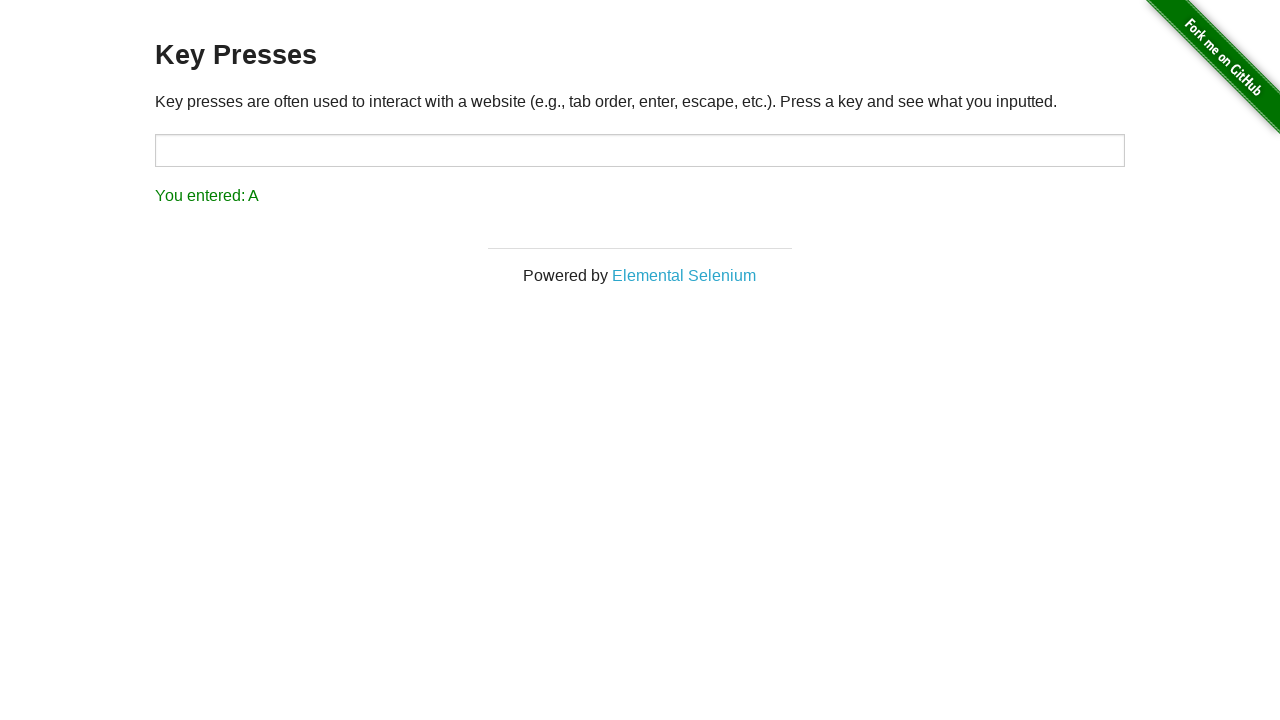

Pressed key: A
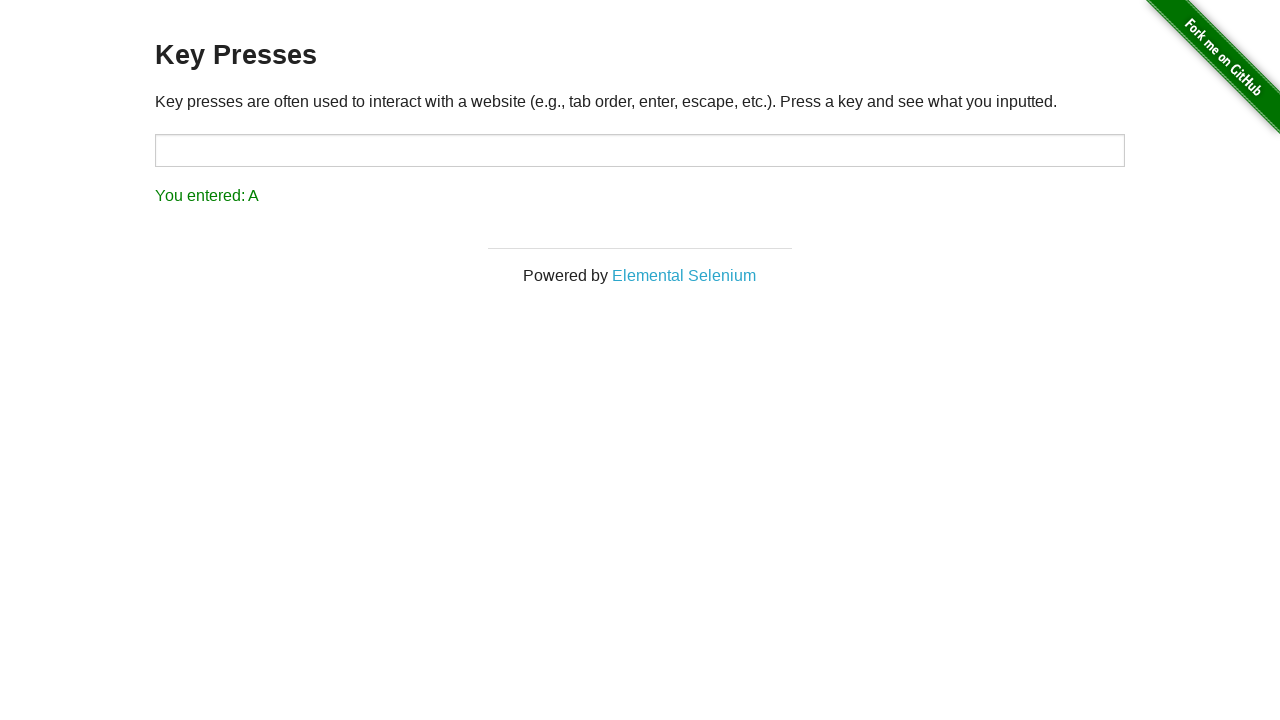

Waited 100ms after pressing A
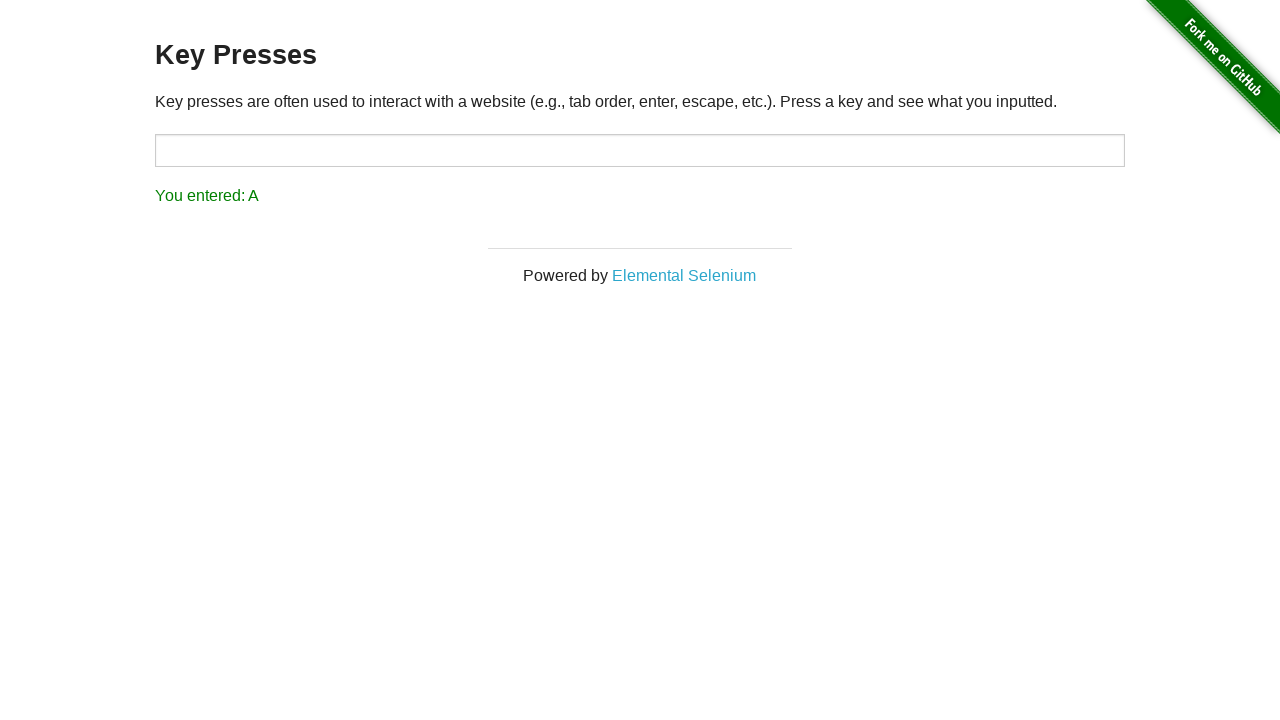

Pressed key: 1
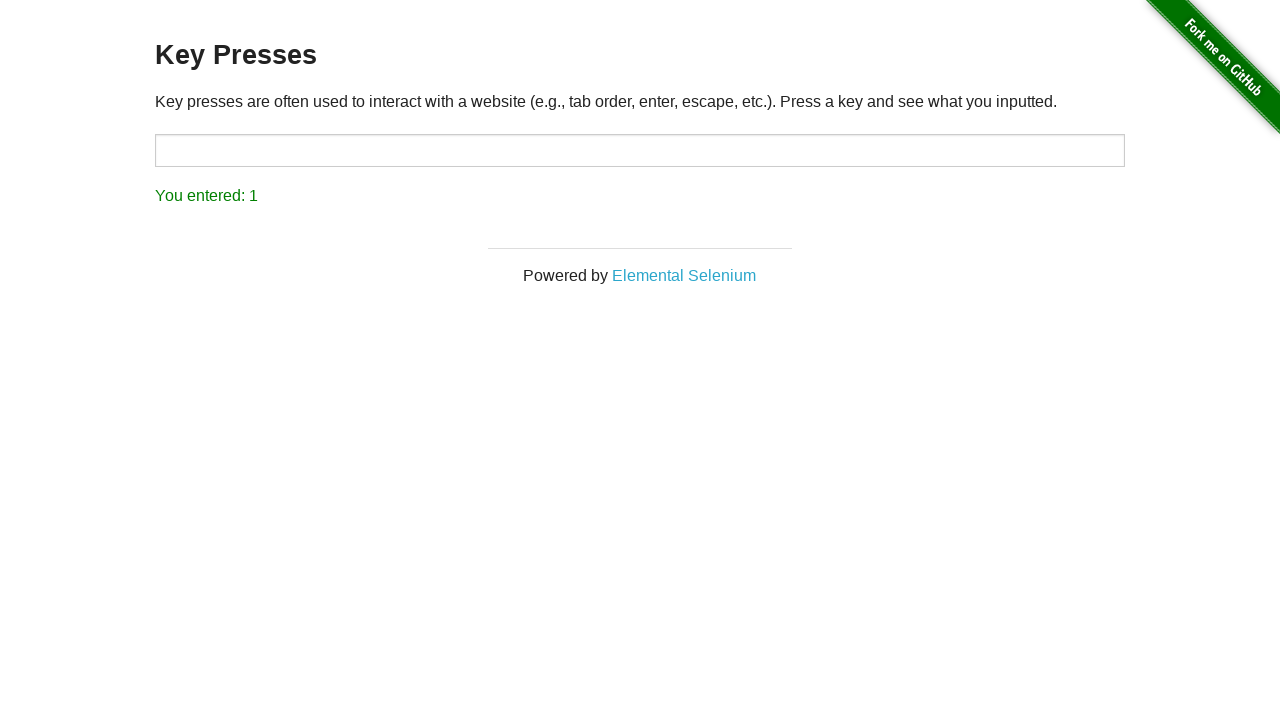

Waited 100ms after pressing 1
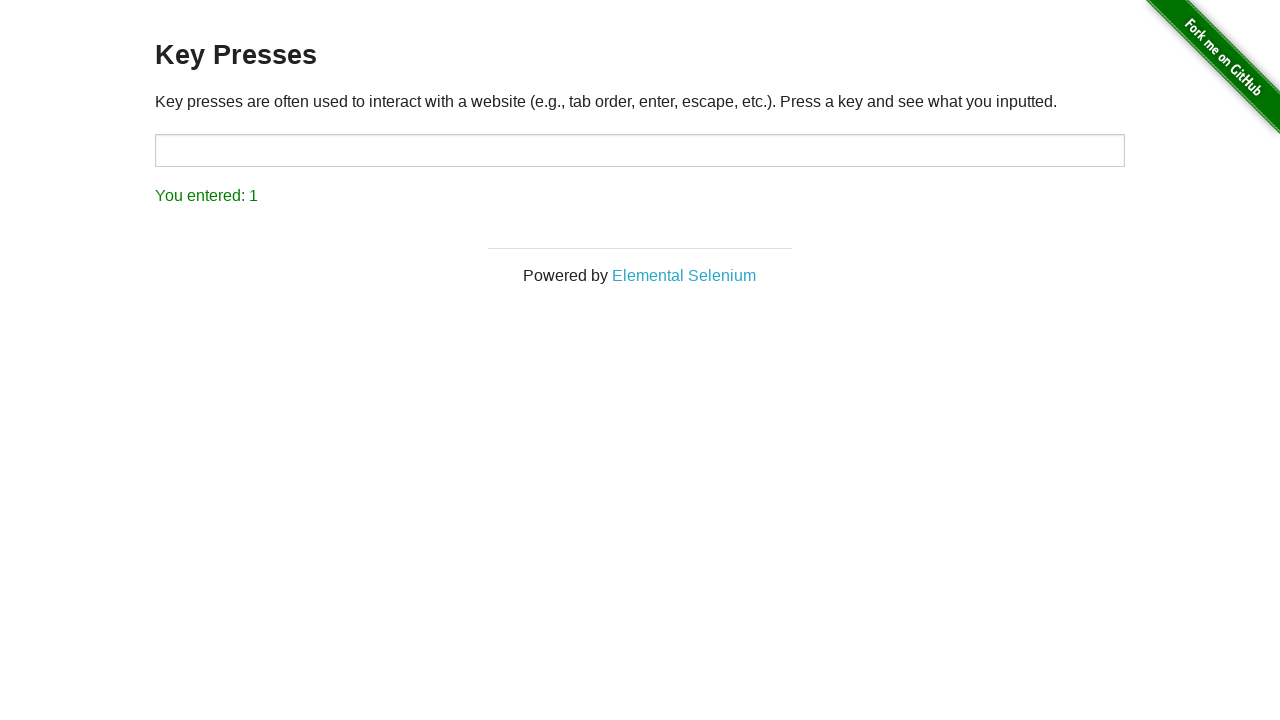

Pressed key: F1
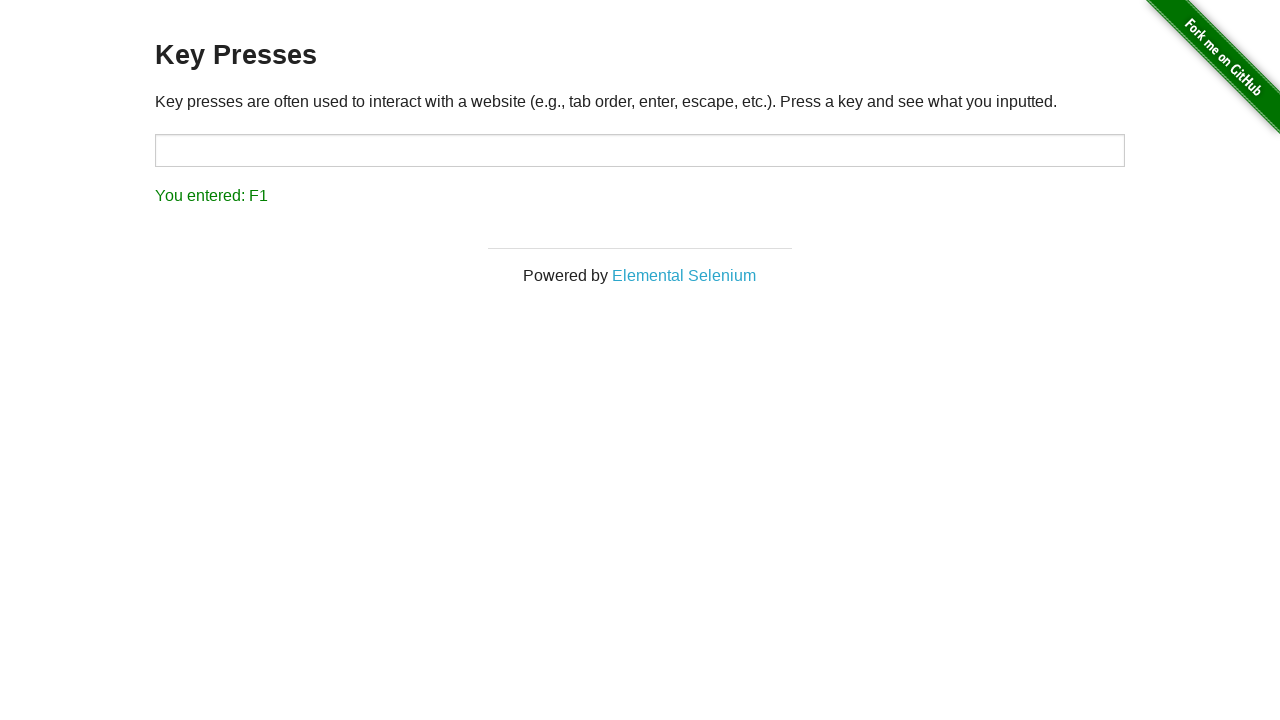

Waited 100ms after pressing F1
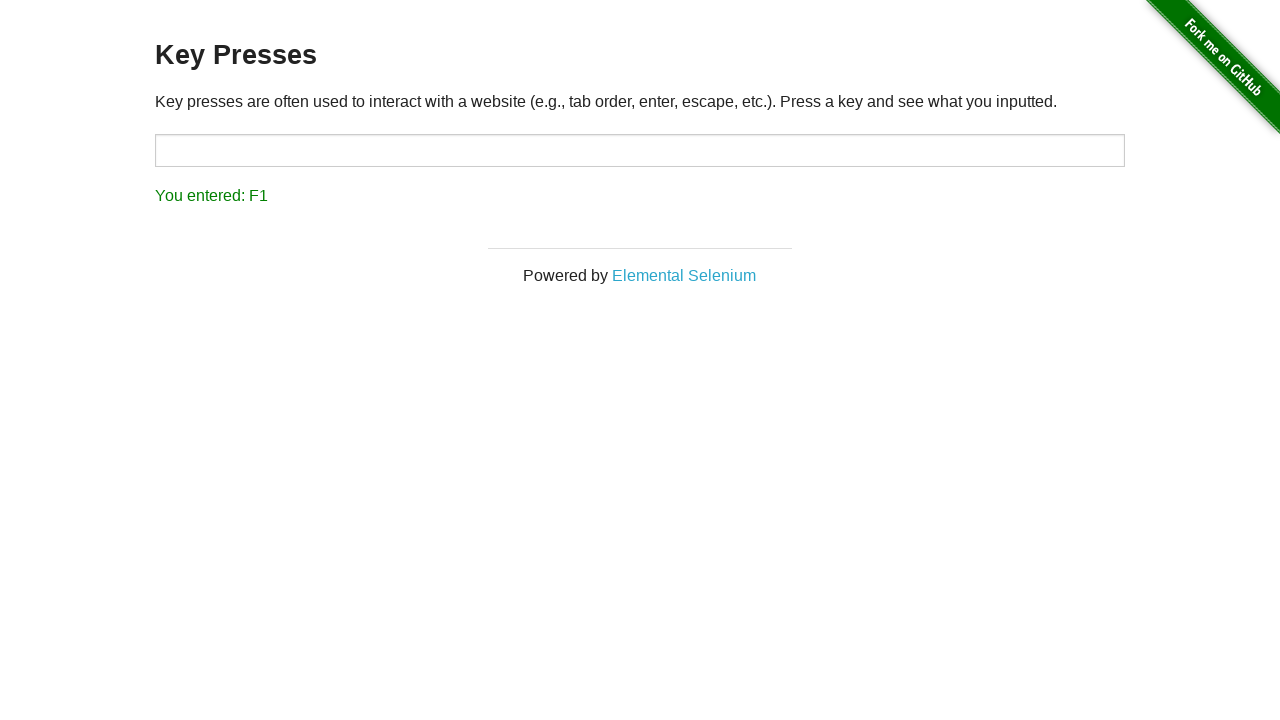

Pressed key: Alt
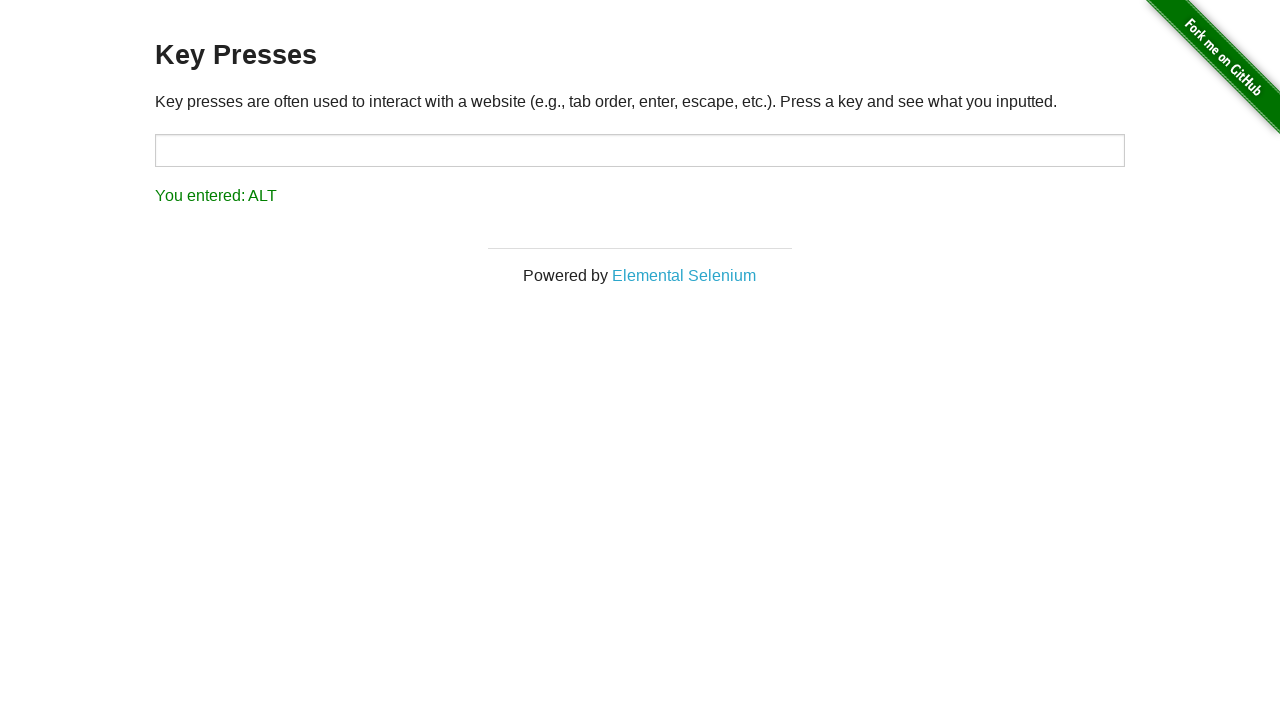

Waited 100ms after pressing Alt
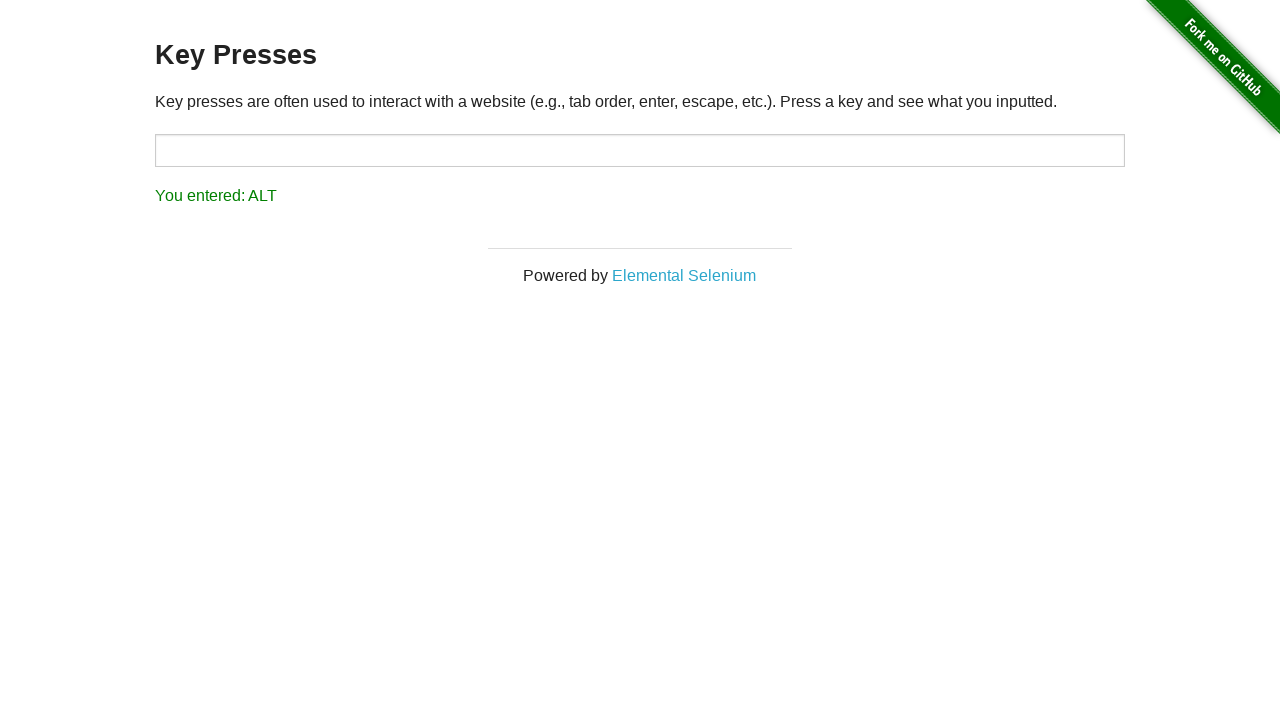

Pressed key: Tab
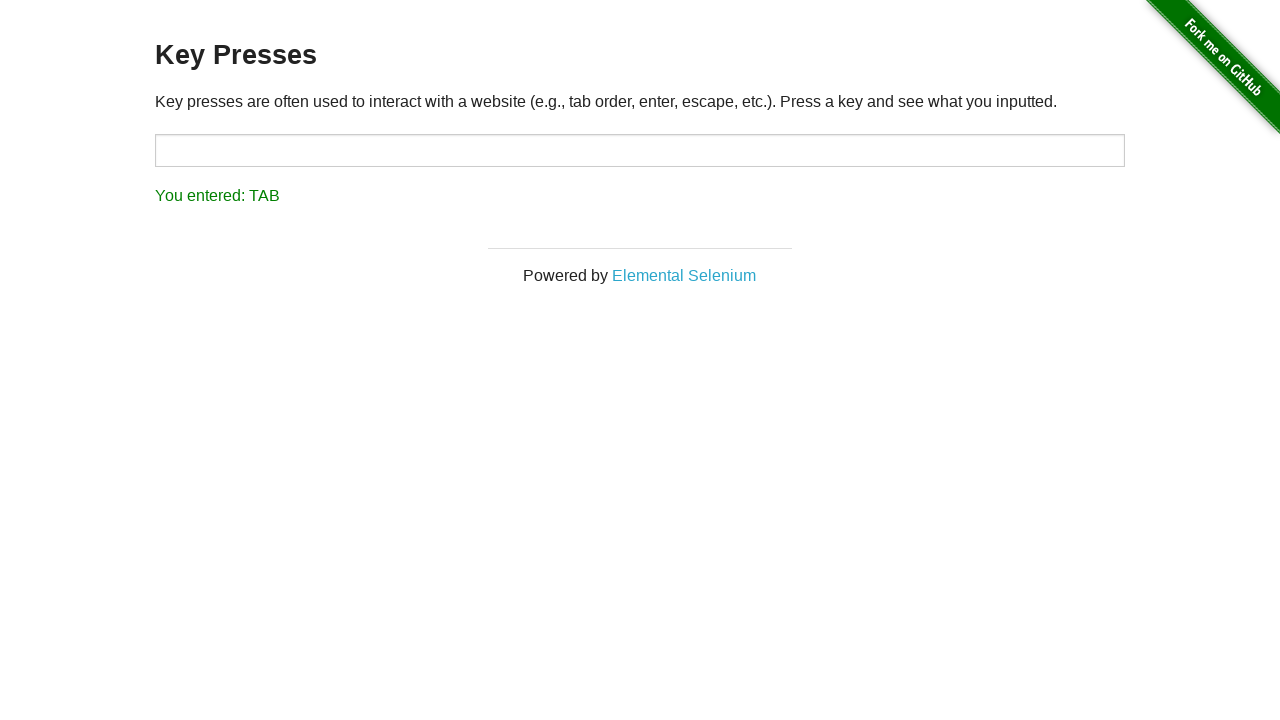

Waited 100ms after pressing Tab
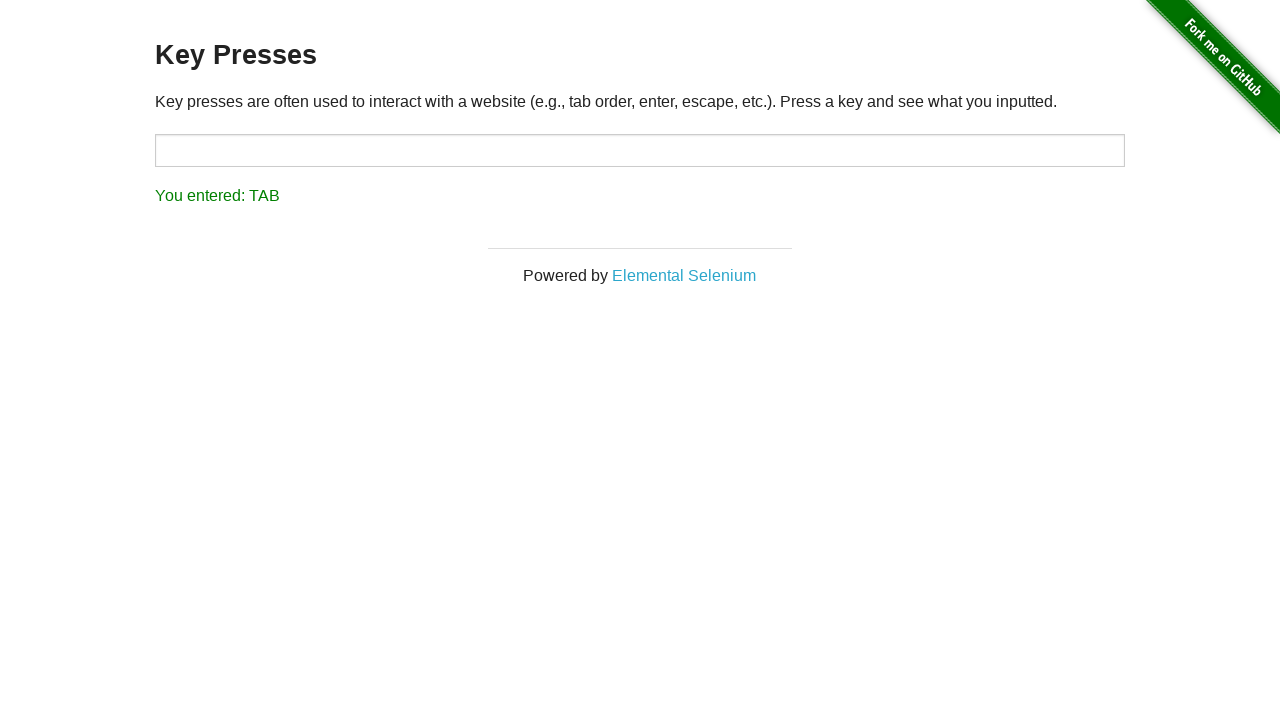

Pressed key: Shift
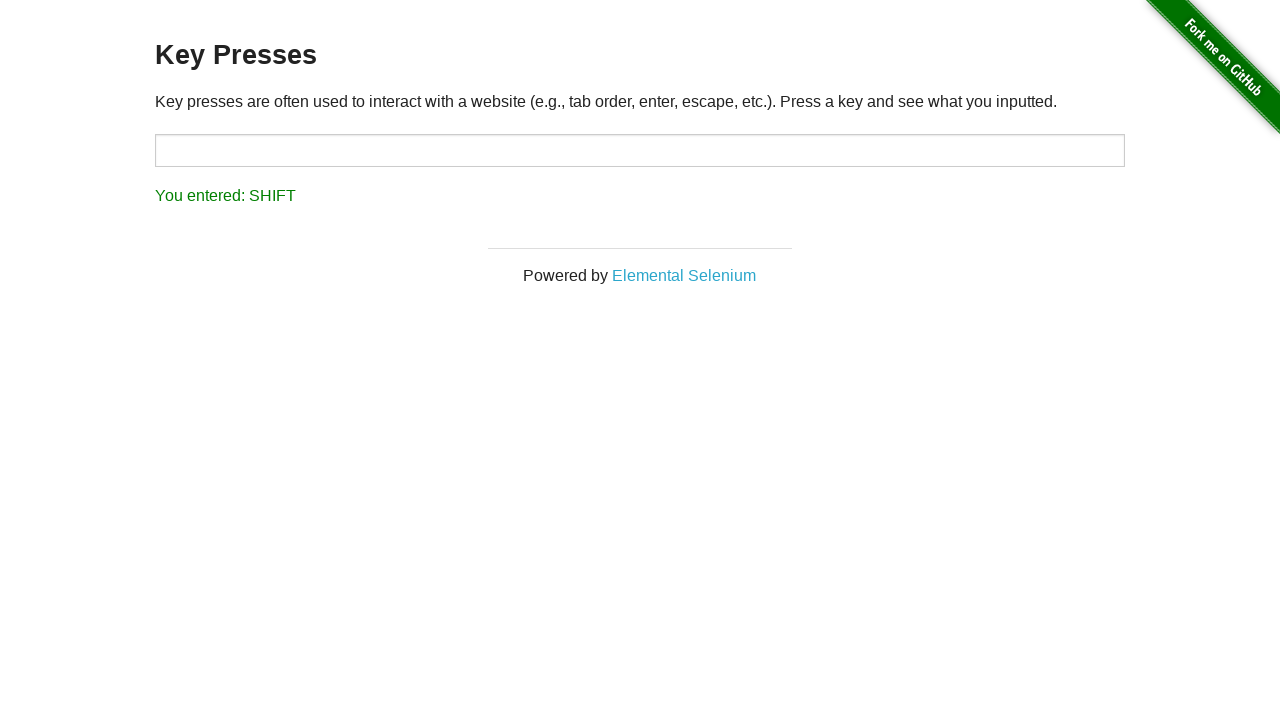

Waited 100ms after pressing Shift
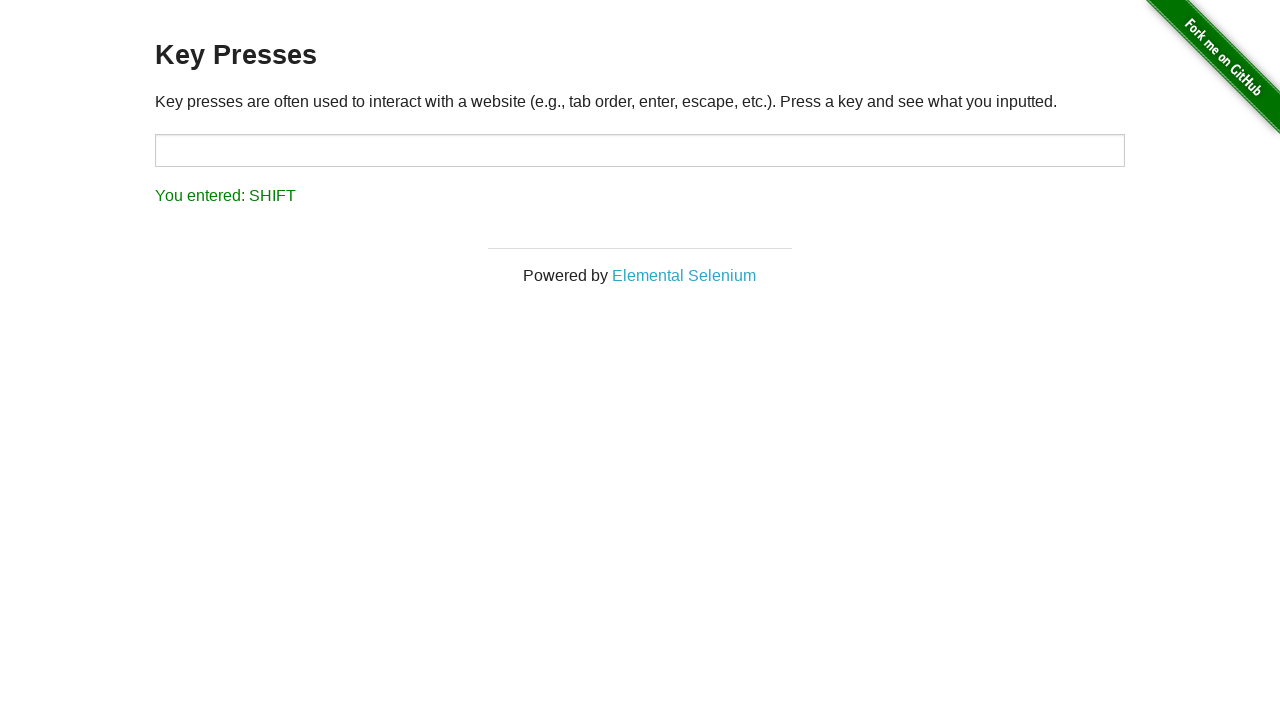

Clicked on target input field at (640, 150) on #target
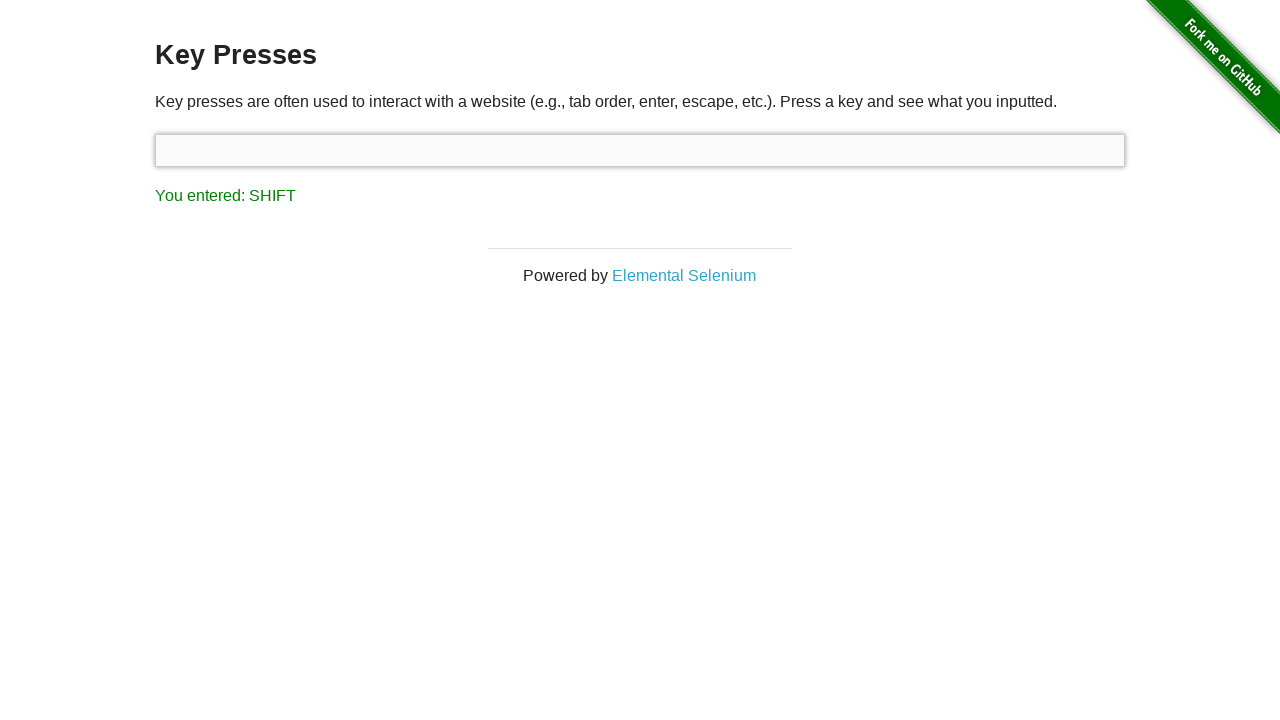

Typed character: T
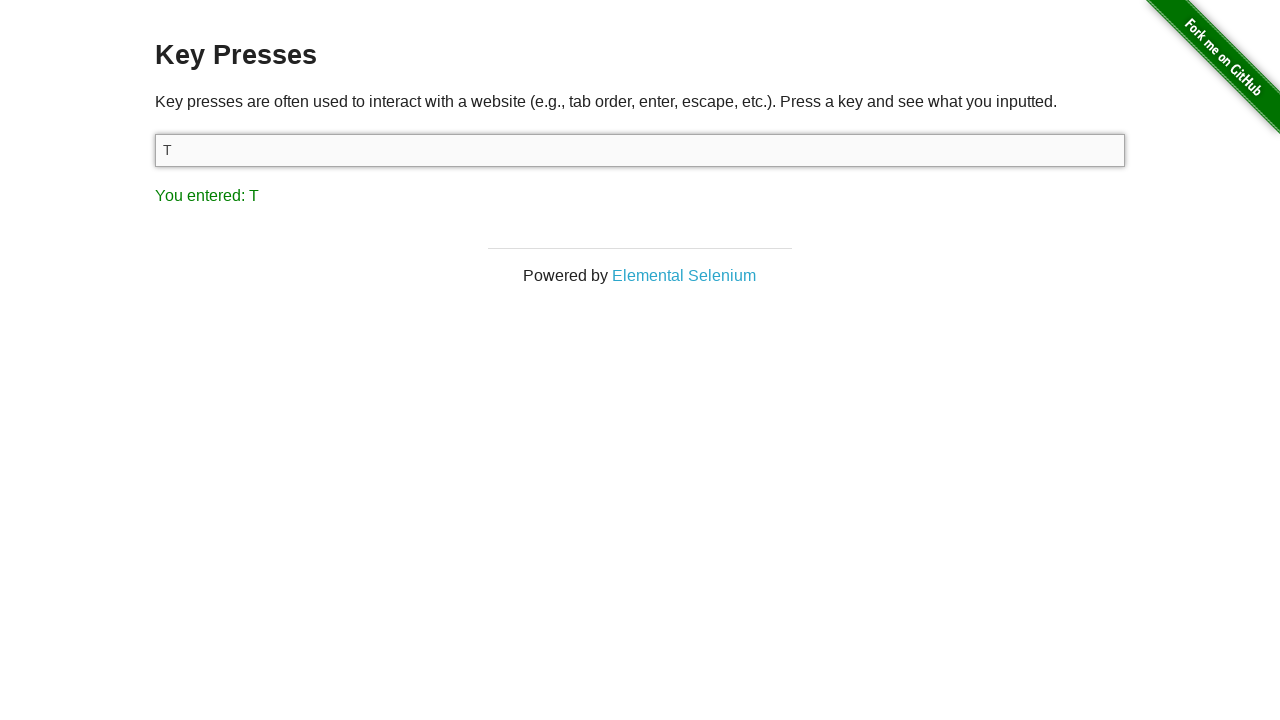

Waited 50ms after typing 'T'
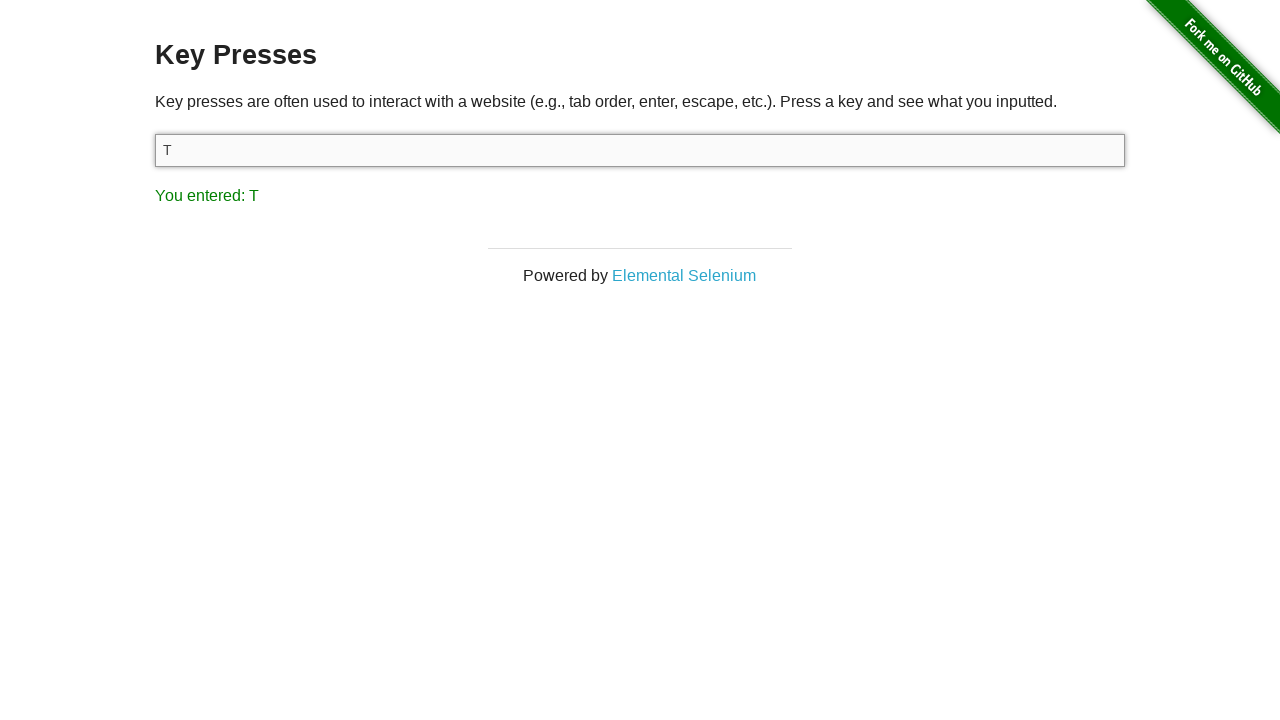

Typed character: e
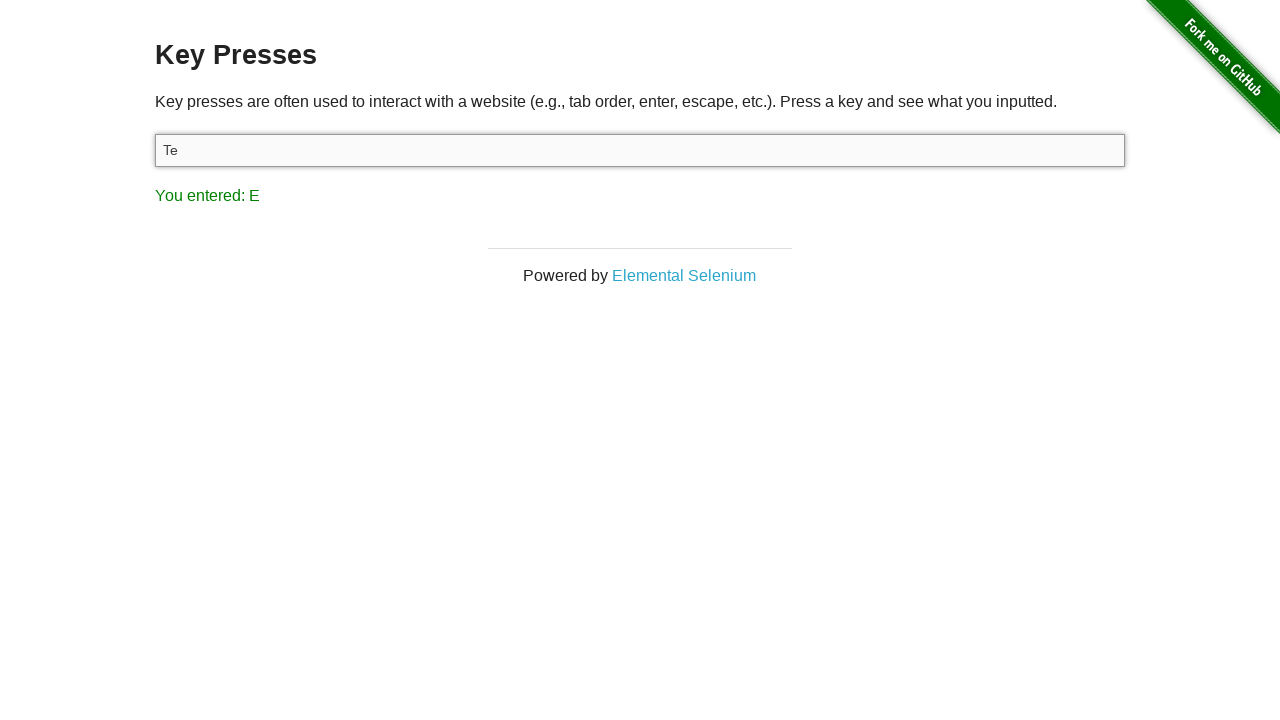

Waited 50ms after typing 'e'
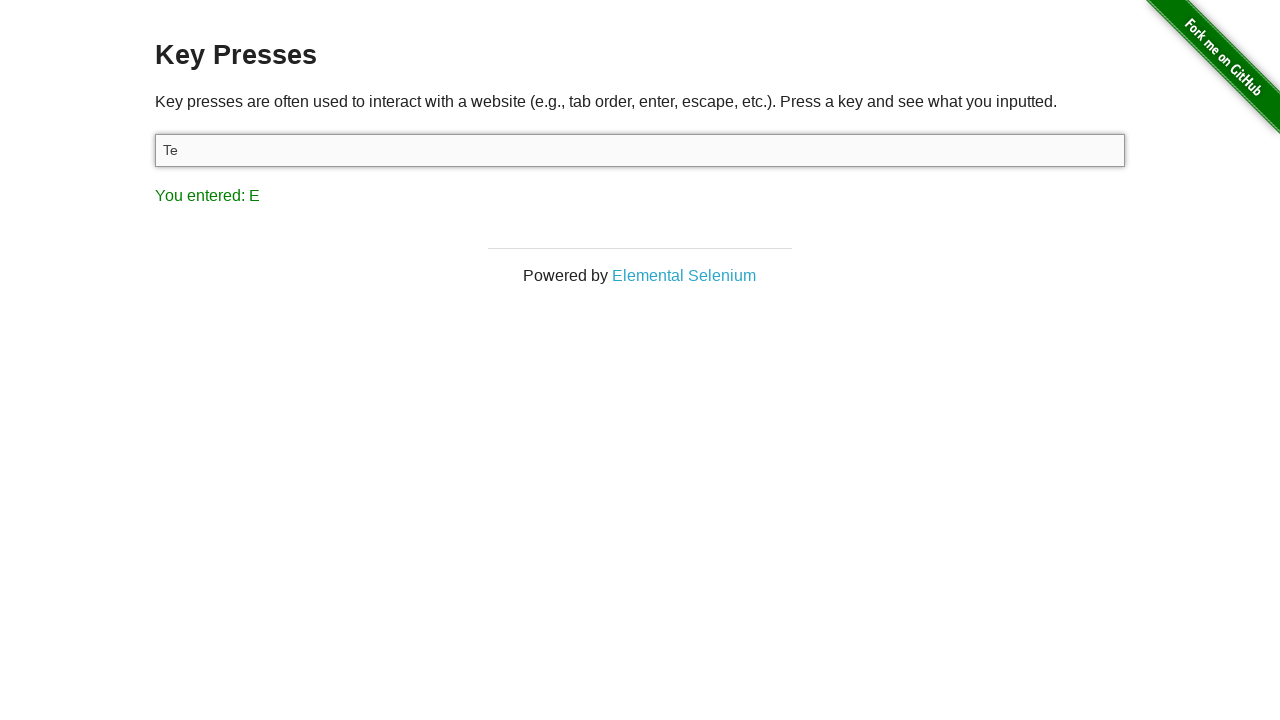

Typed character: s
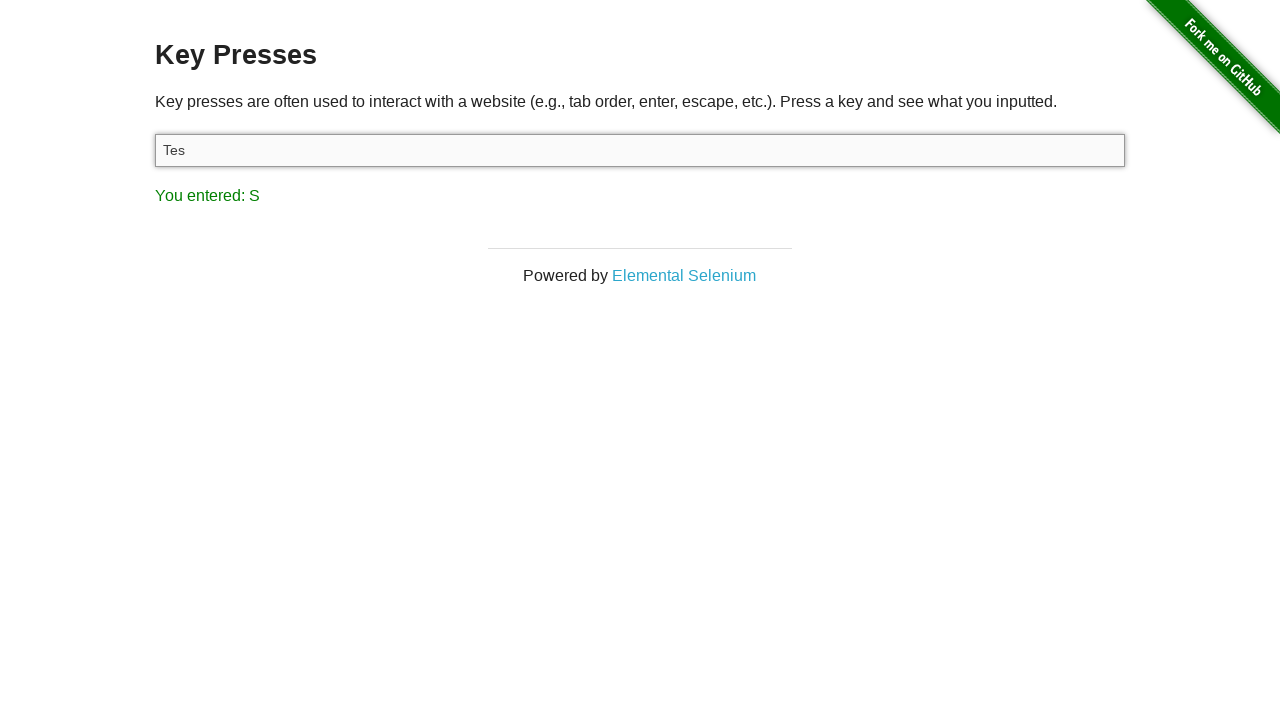

Waited 50ms after typing 's'
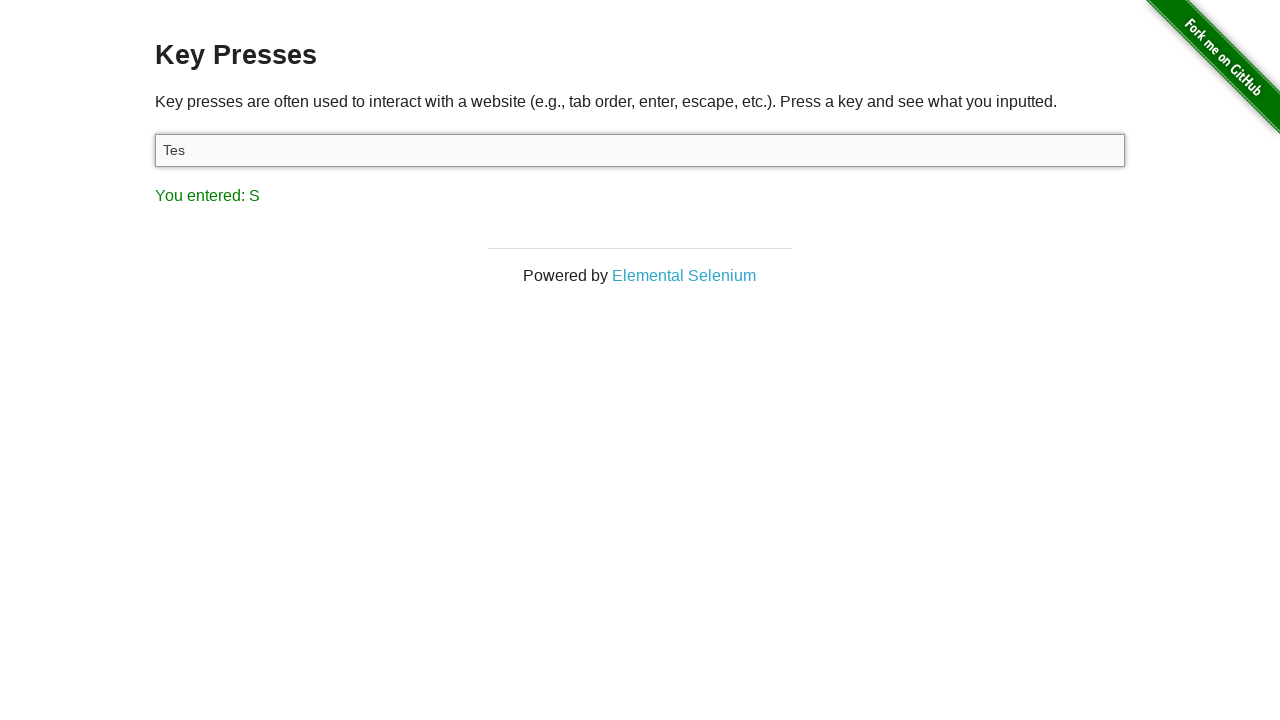

Typed character: t
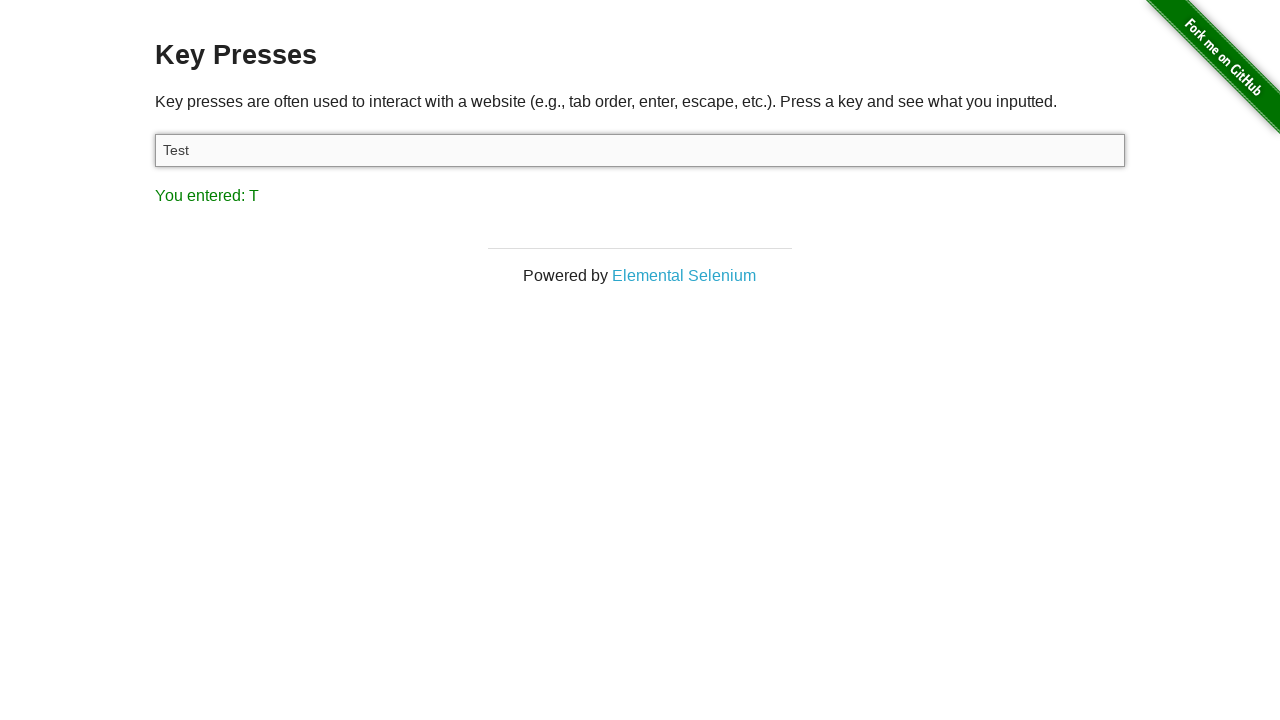

Waited 50ms after typing 't'
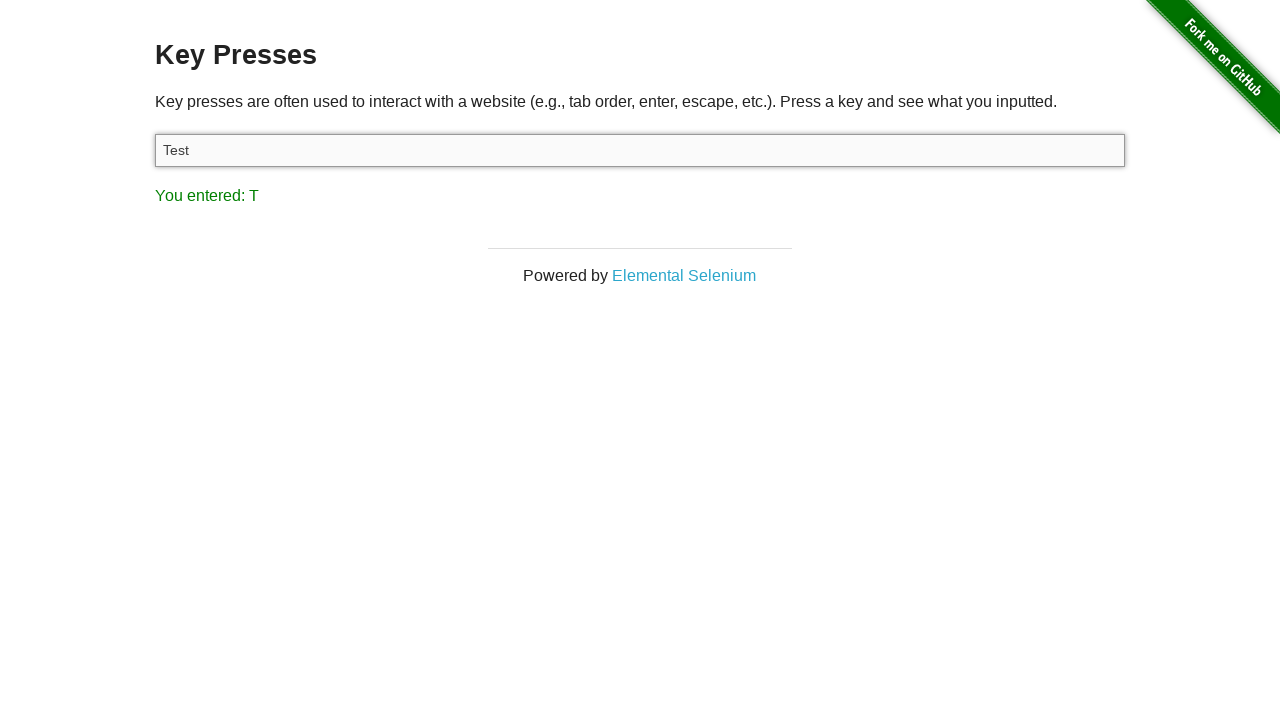

Typed character: i
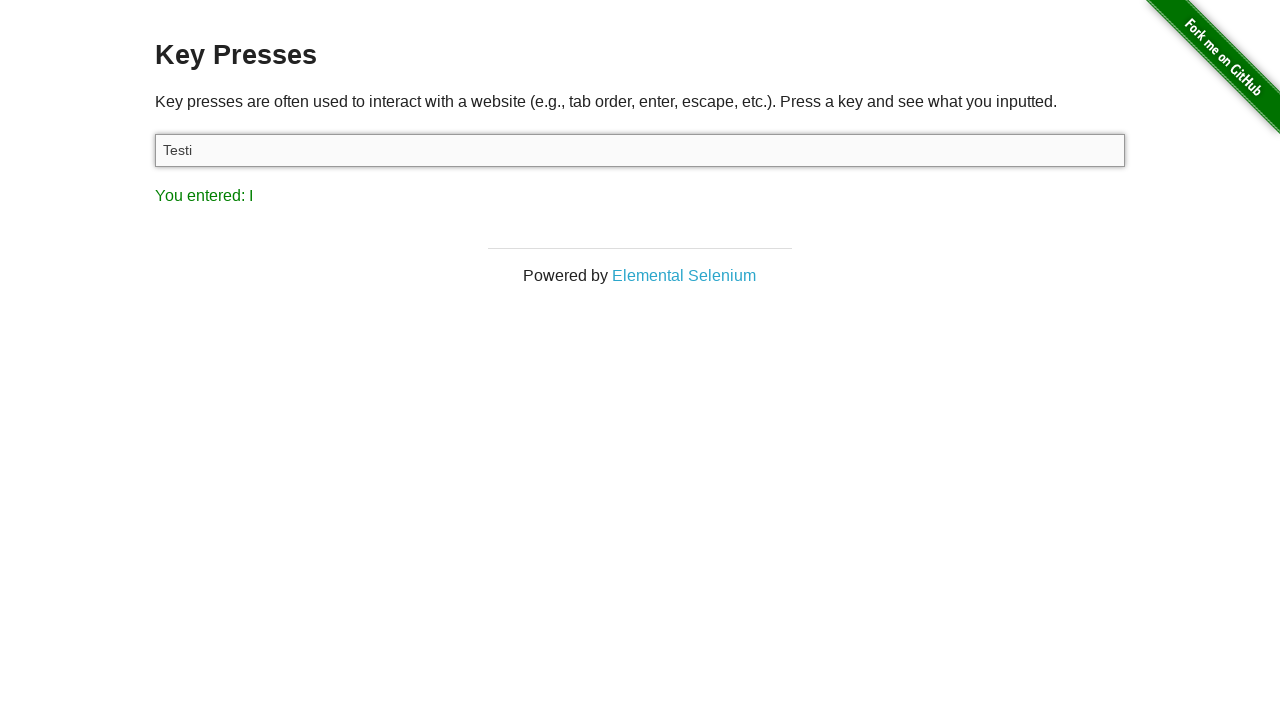

Waited 50ms after typing 'i'
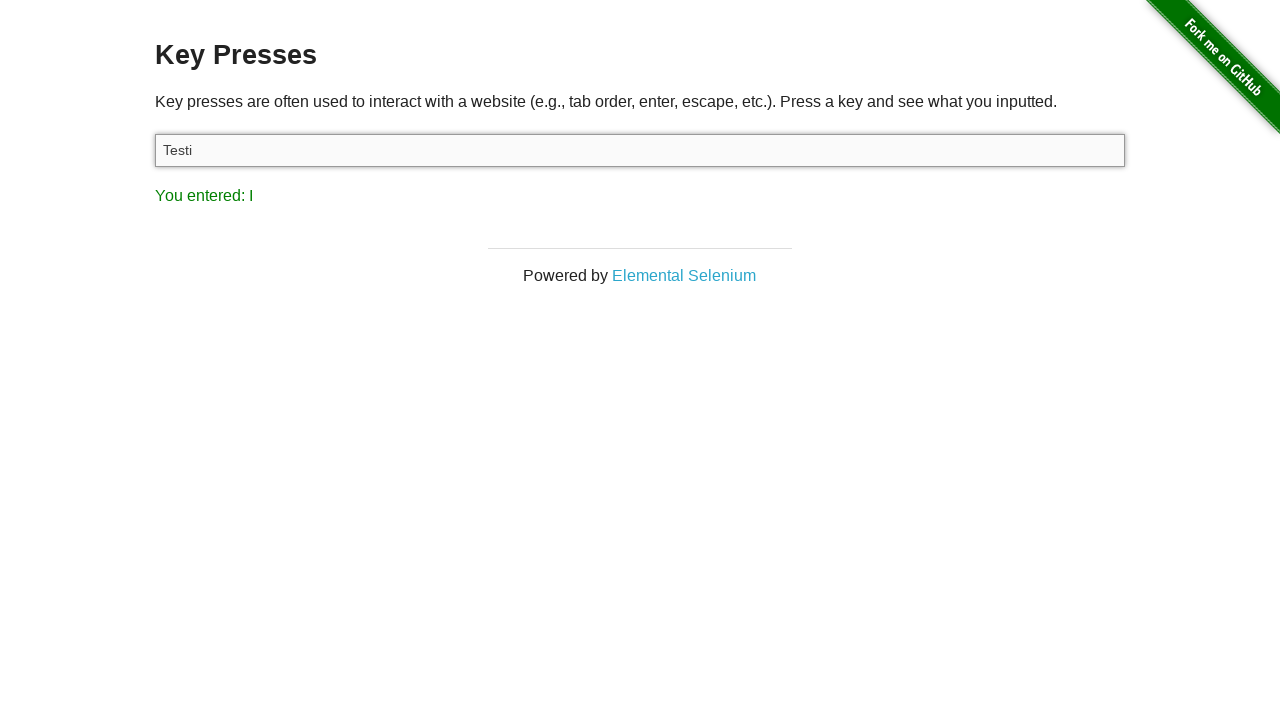

Typed character: n
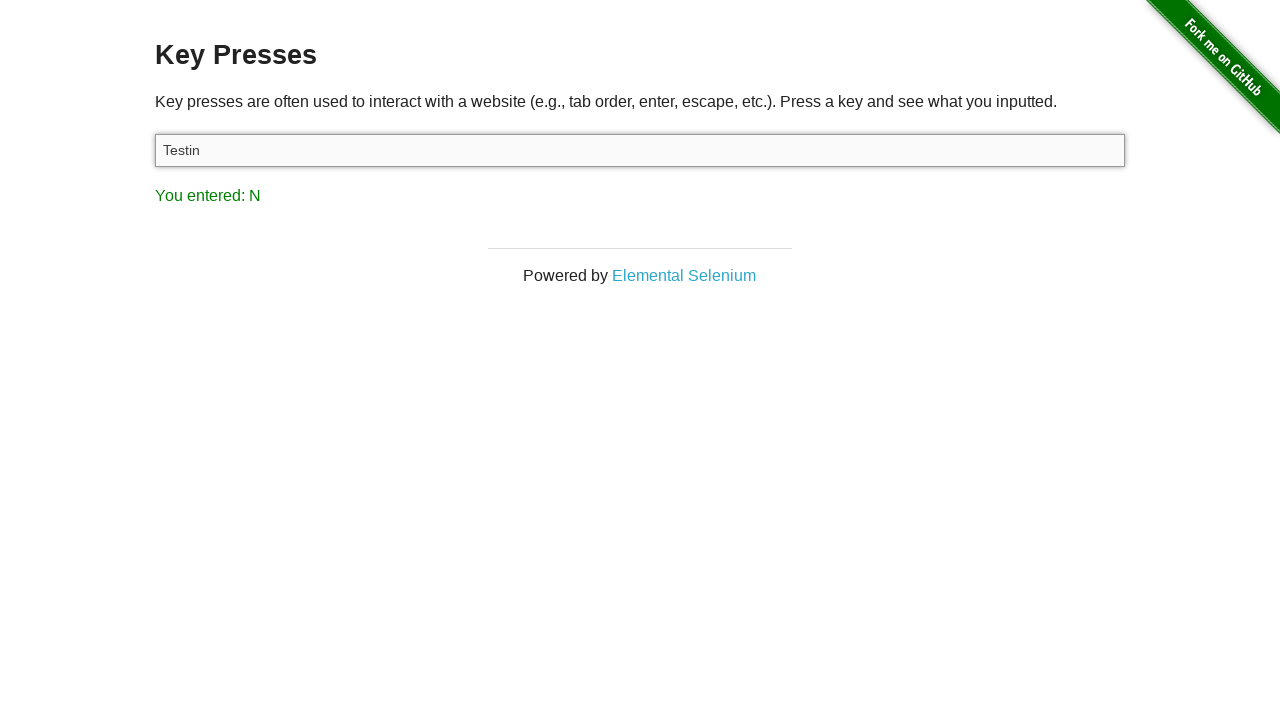

Waited 50ms after typing 'n'
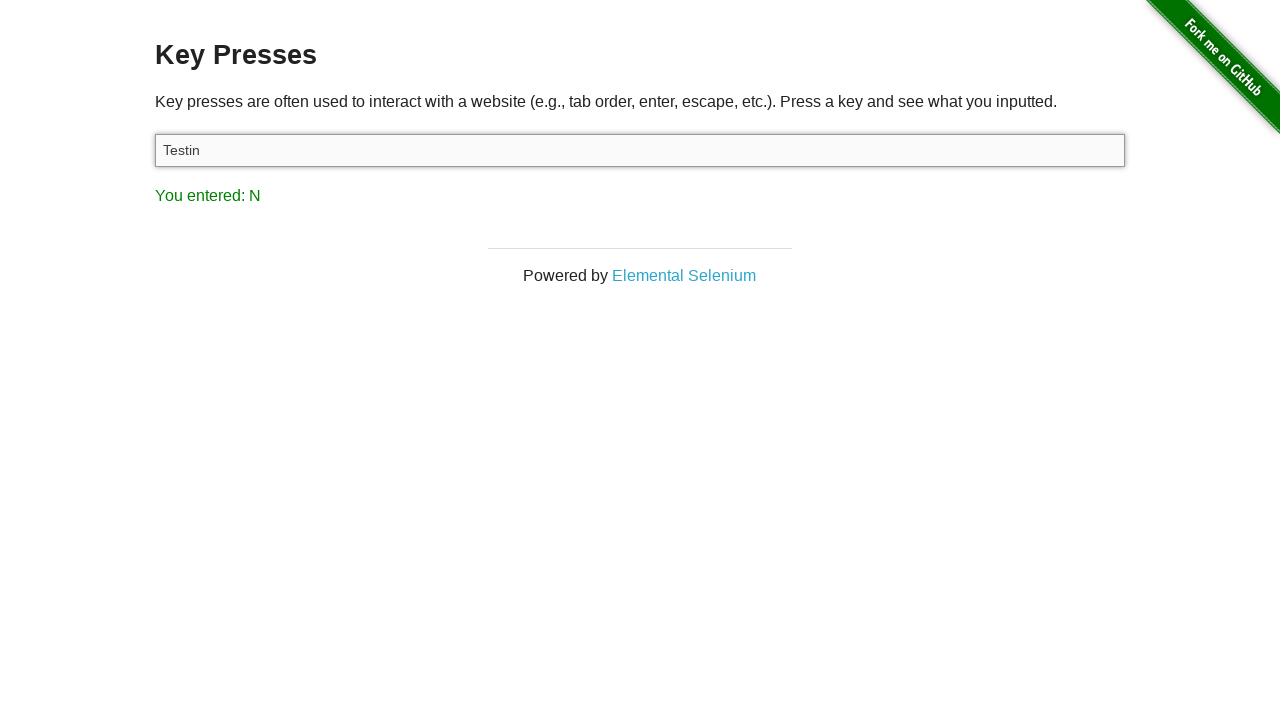

Typed character: g
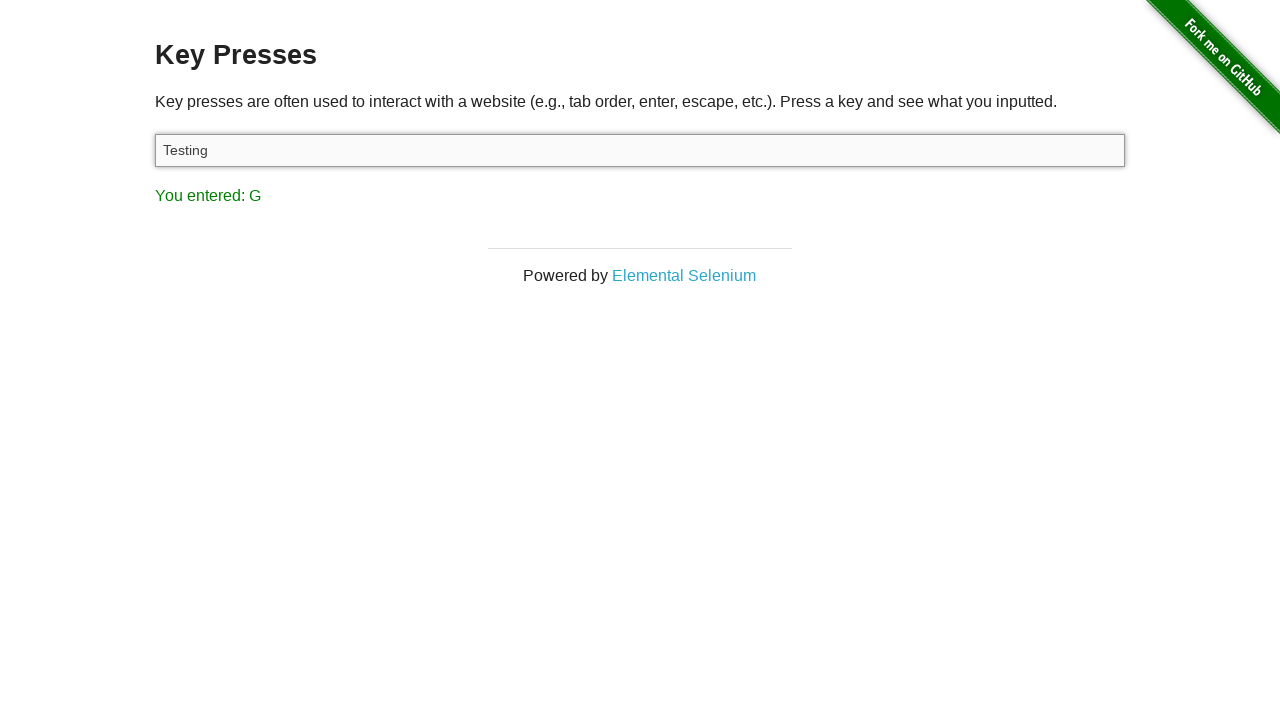

Waited 50ms after typing 'g'
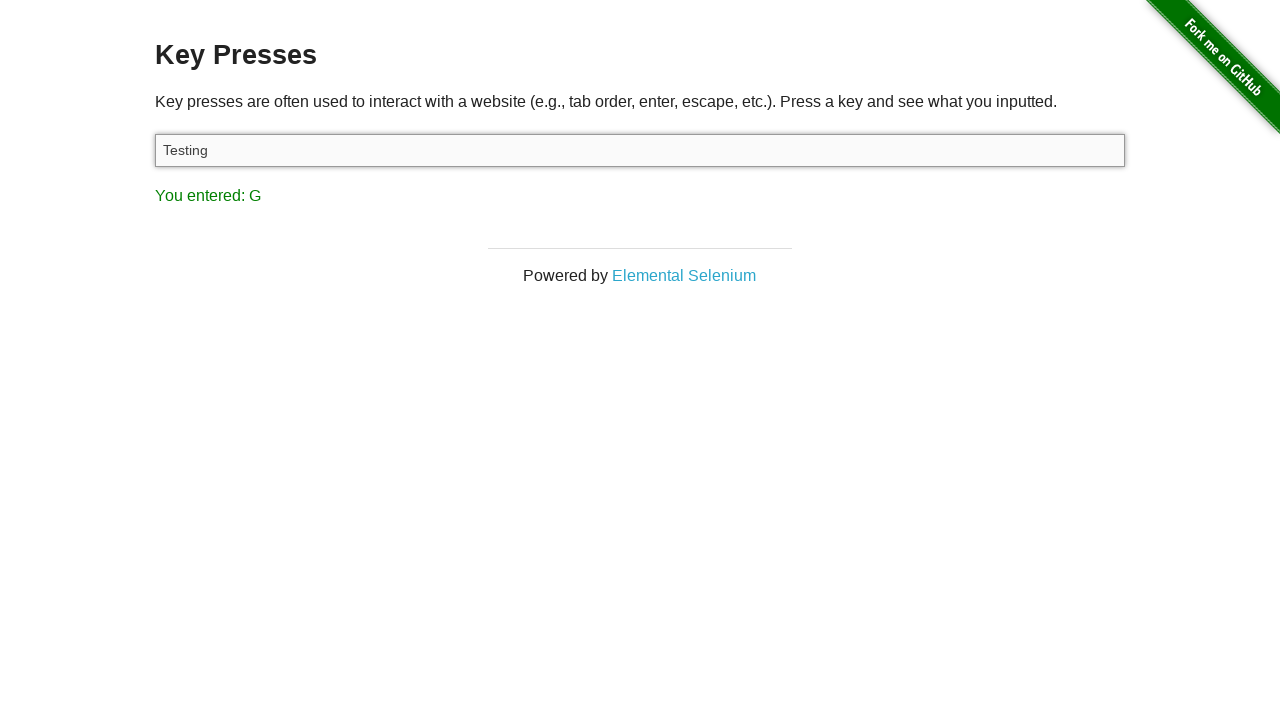

Typed character:  
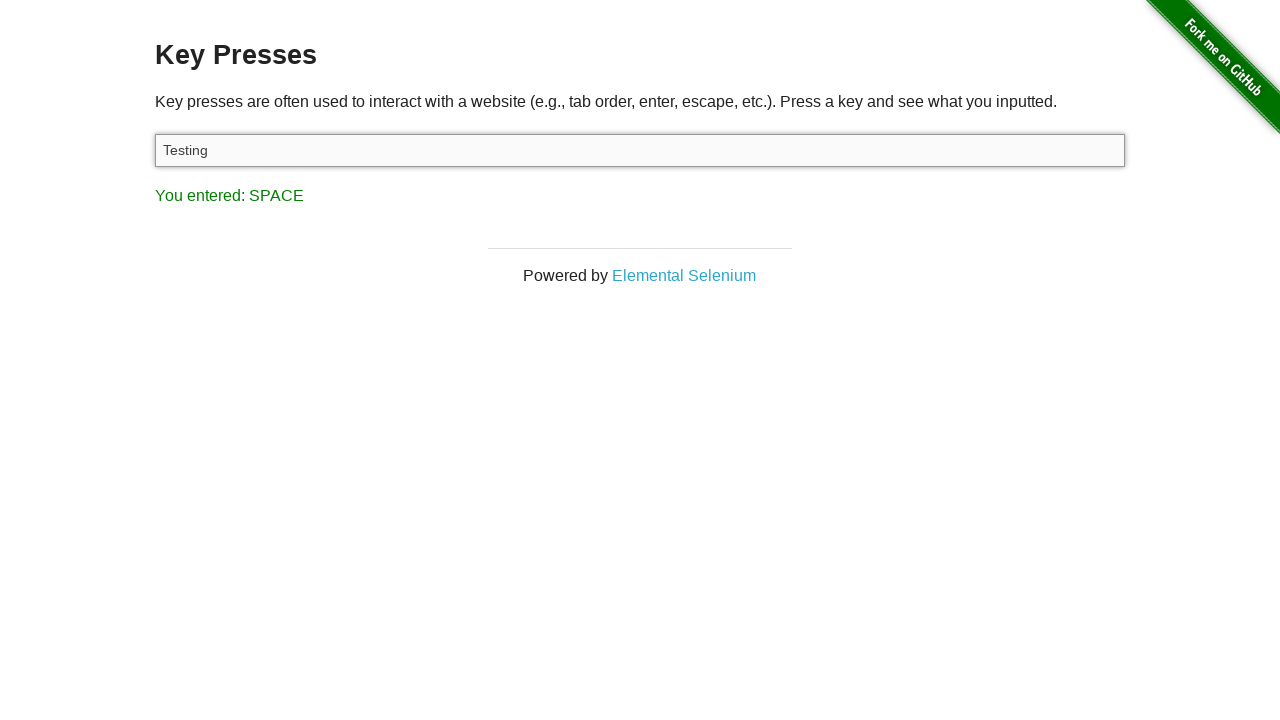

Waited 50ms after typing ' '
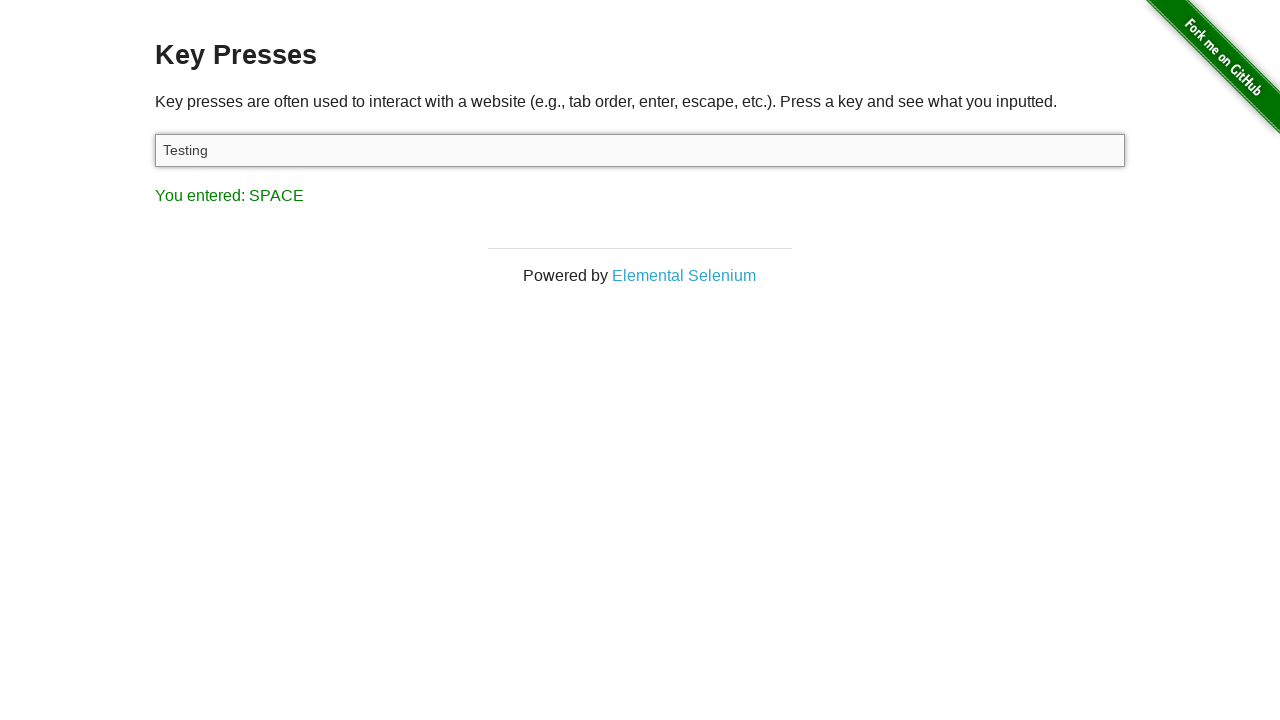

Typed character: k
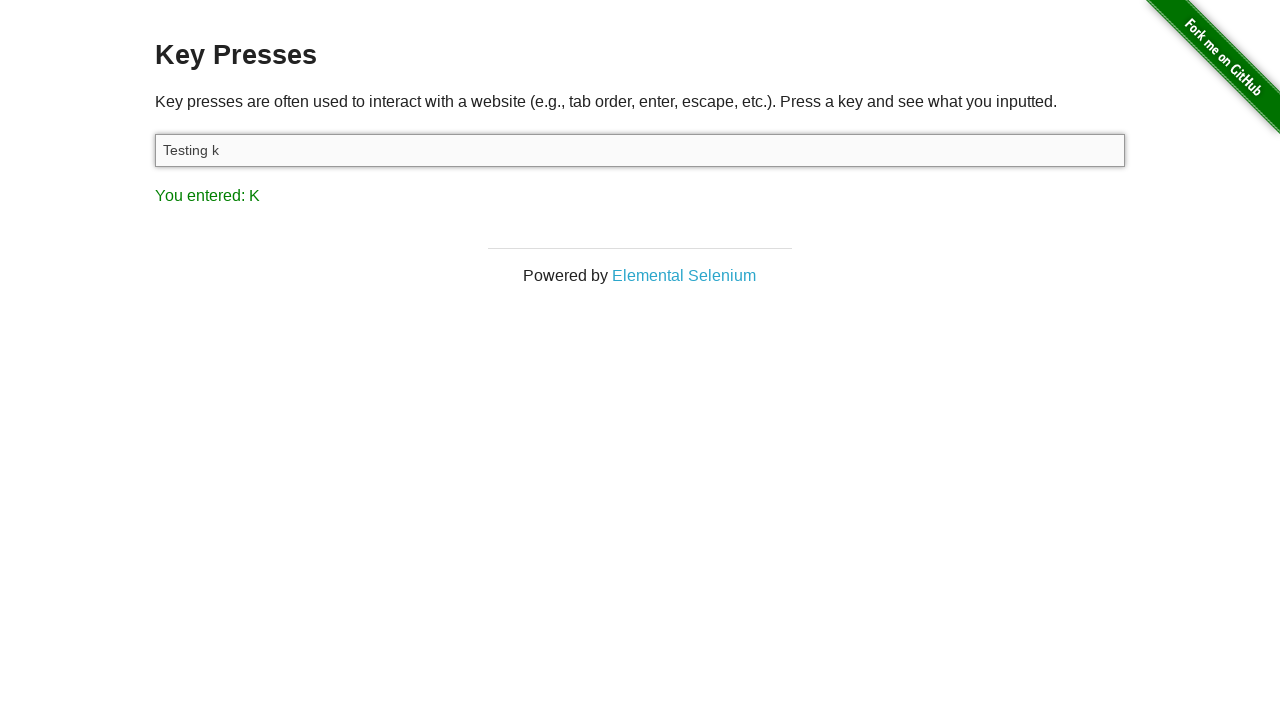

Waited 50ms after typing 'k'
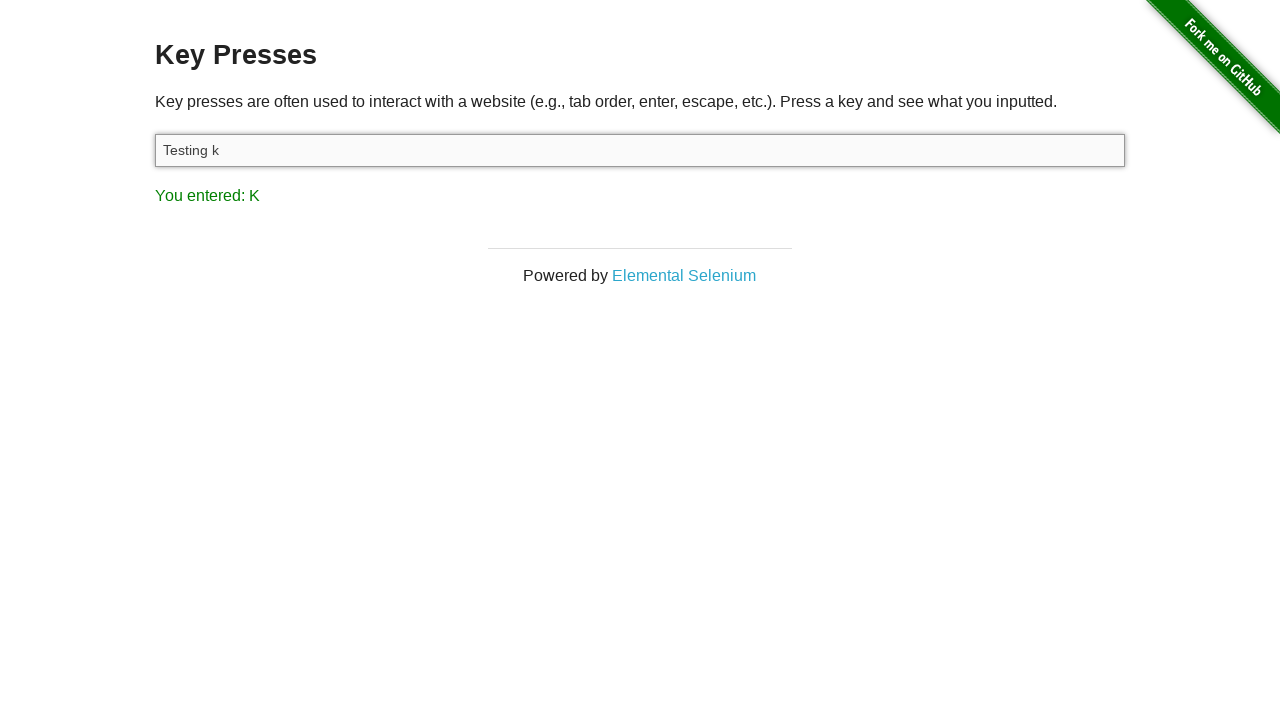

Typed character: e
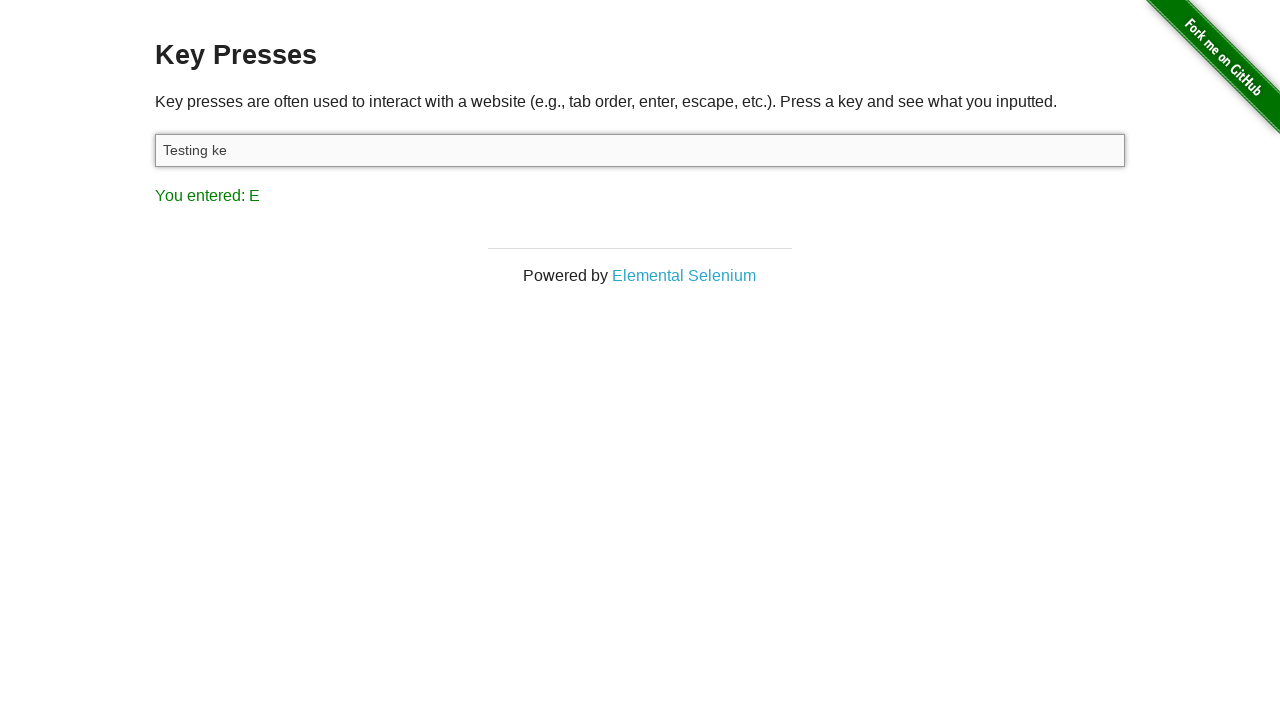

Waited 50ms after typing 'e'
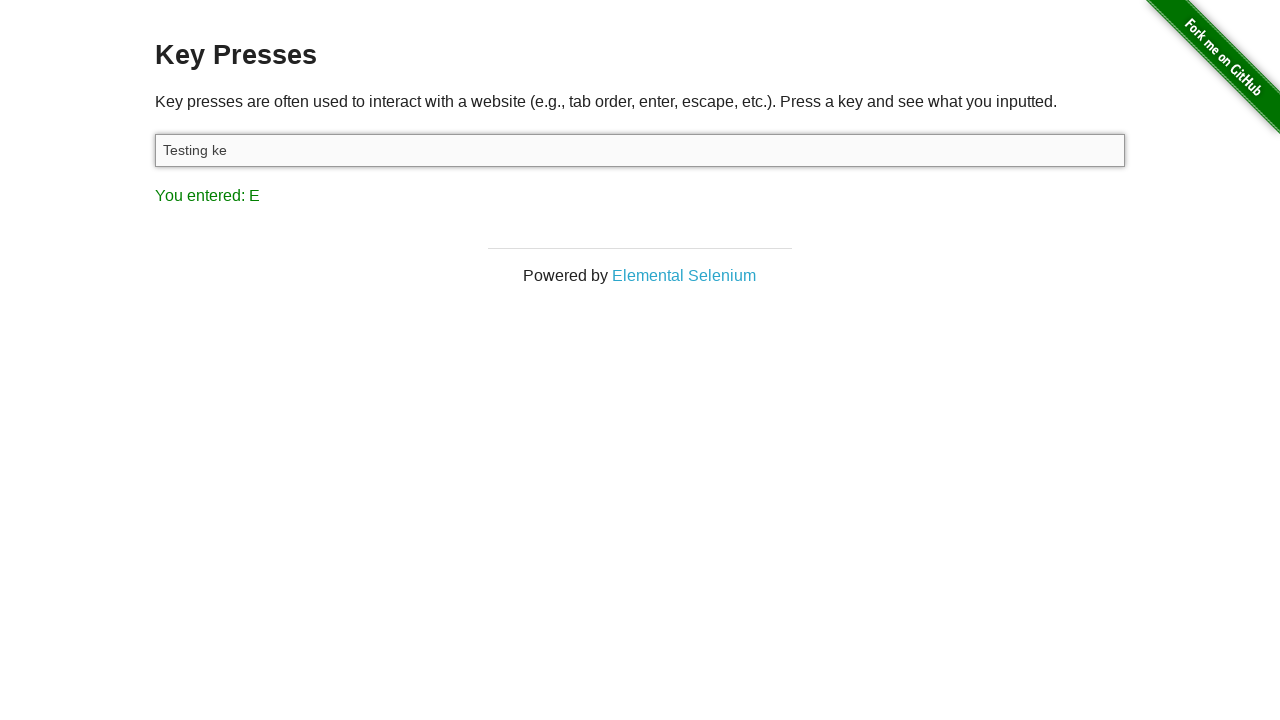

Typed character: y
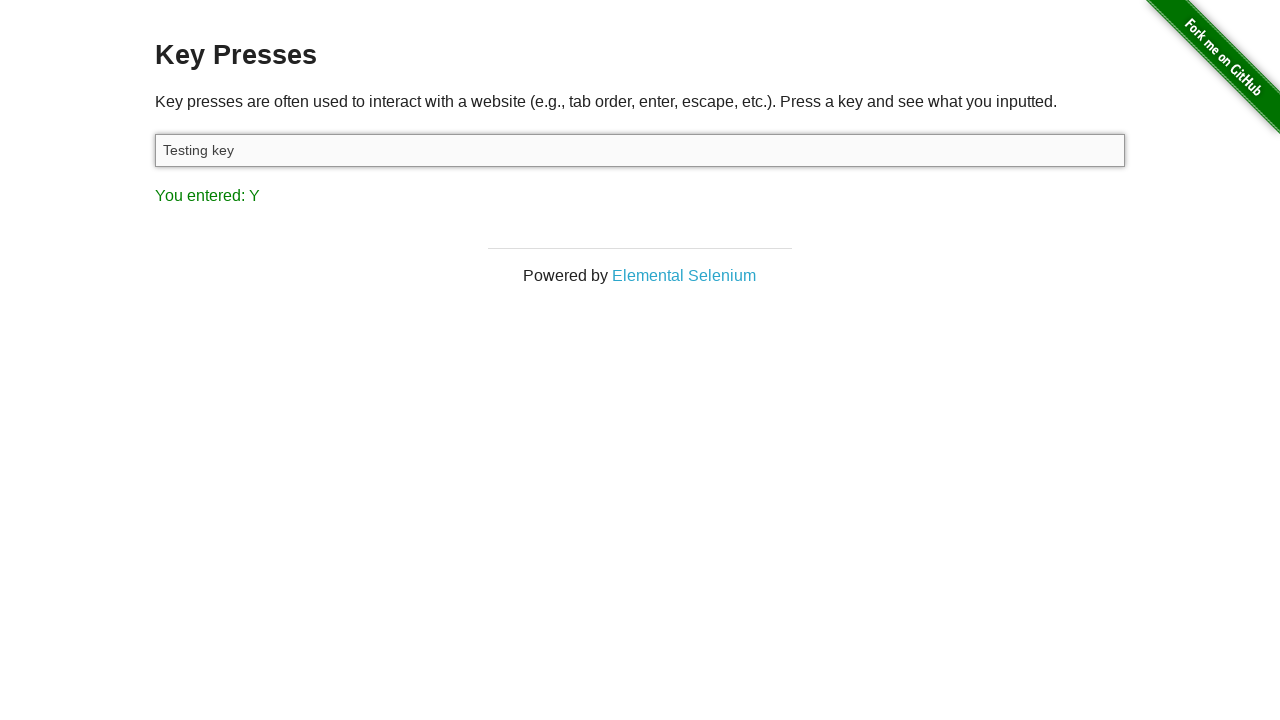

Waited 50ms after typing 'y'
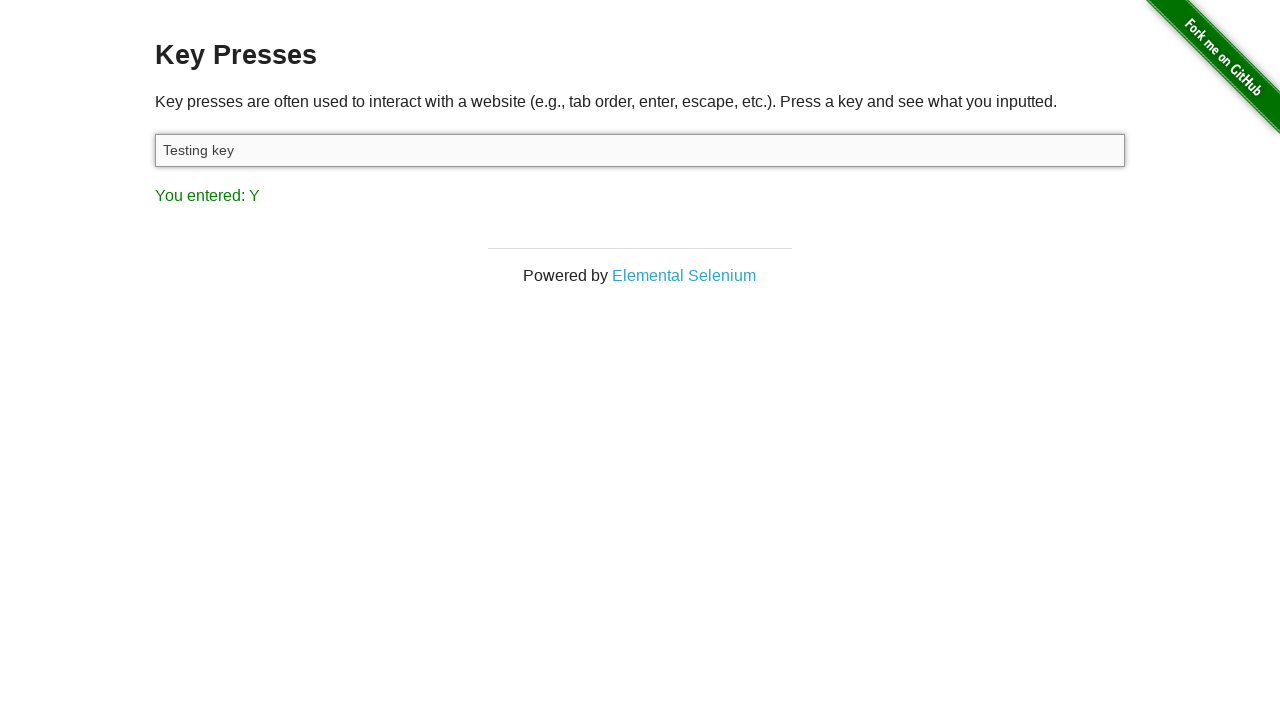

Typed character: b
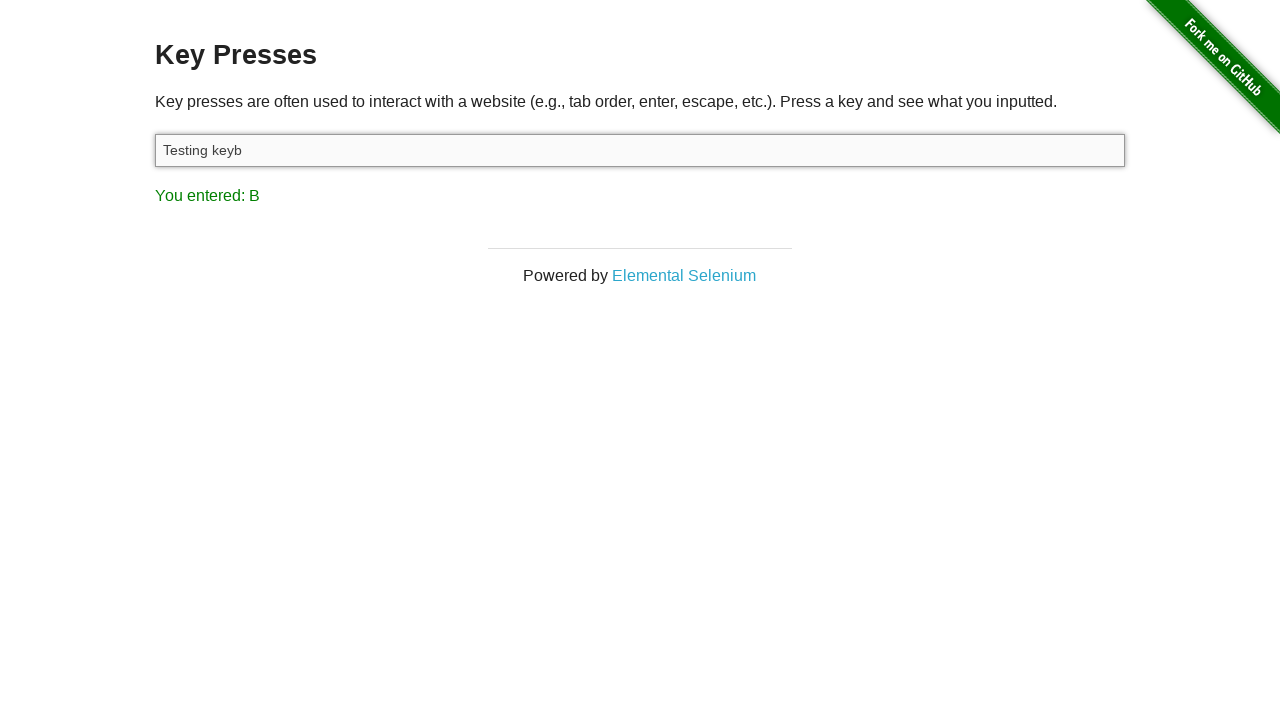

Waited 50ms after typing 'b'
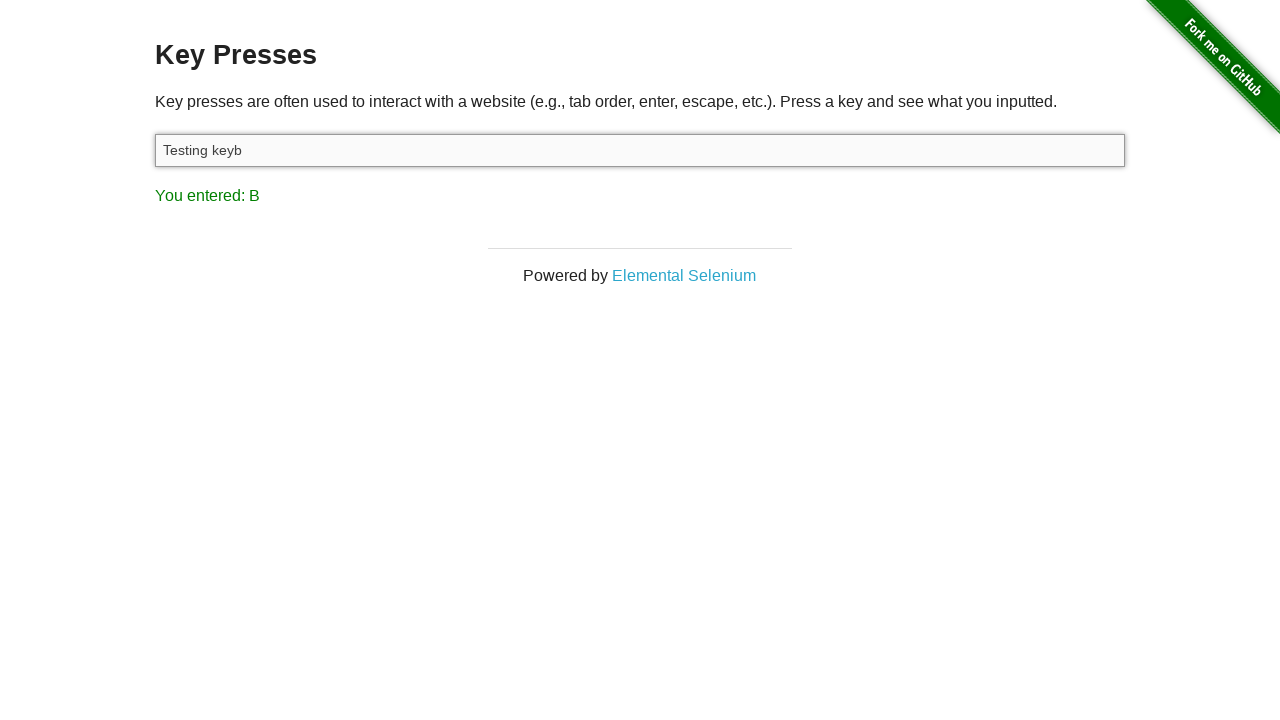

Typed character: o
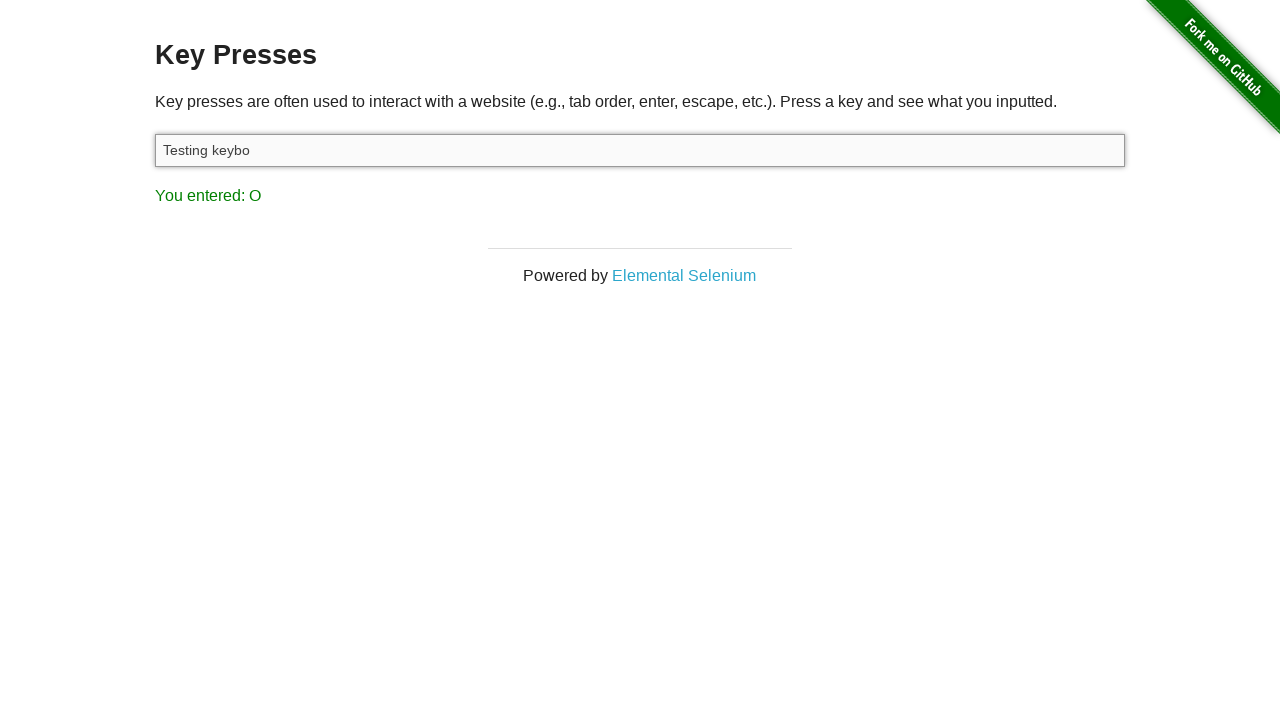

Waited 50ms after typing 'o'
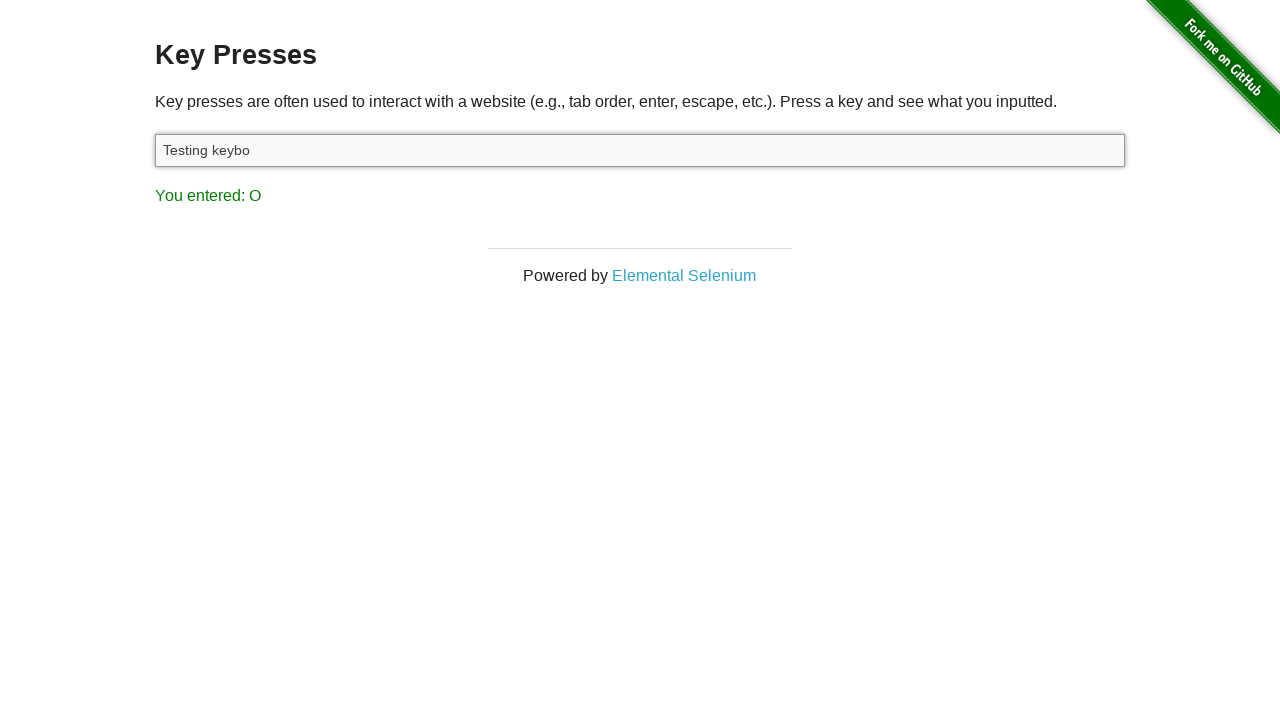

Typed character: a
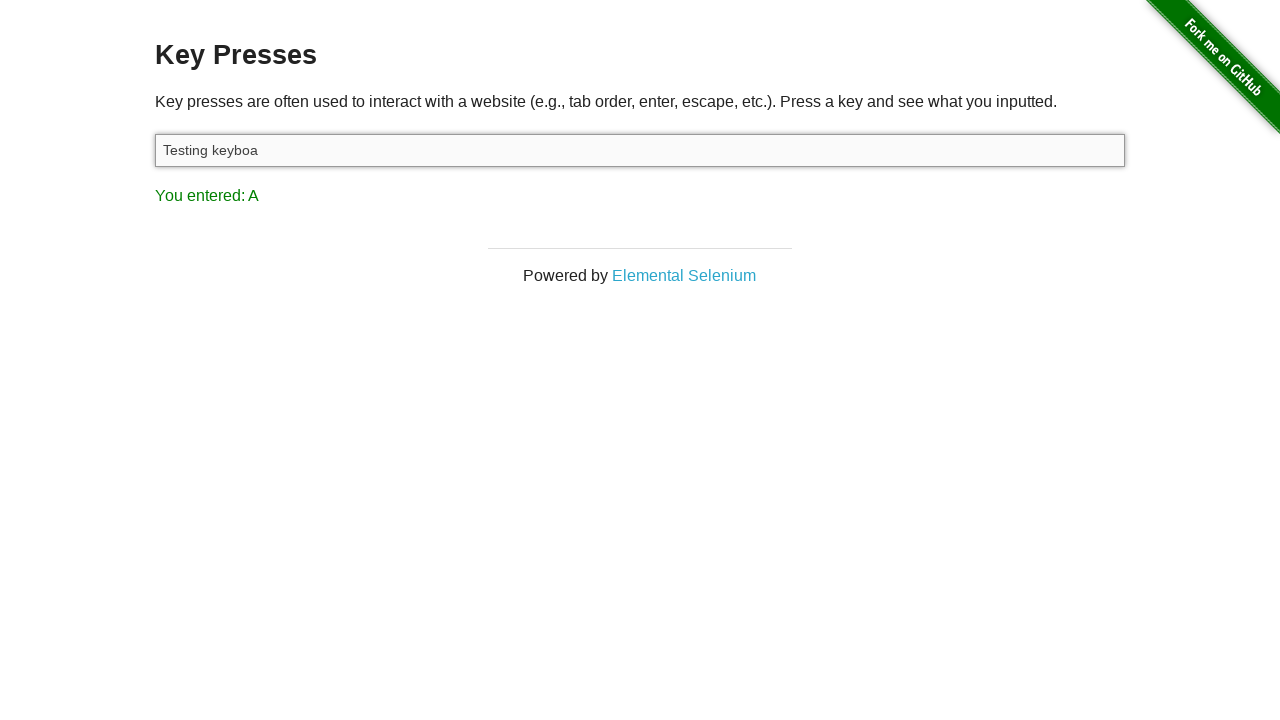

Waited 50ms after typing 'a'
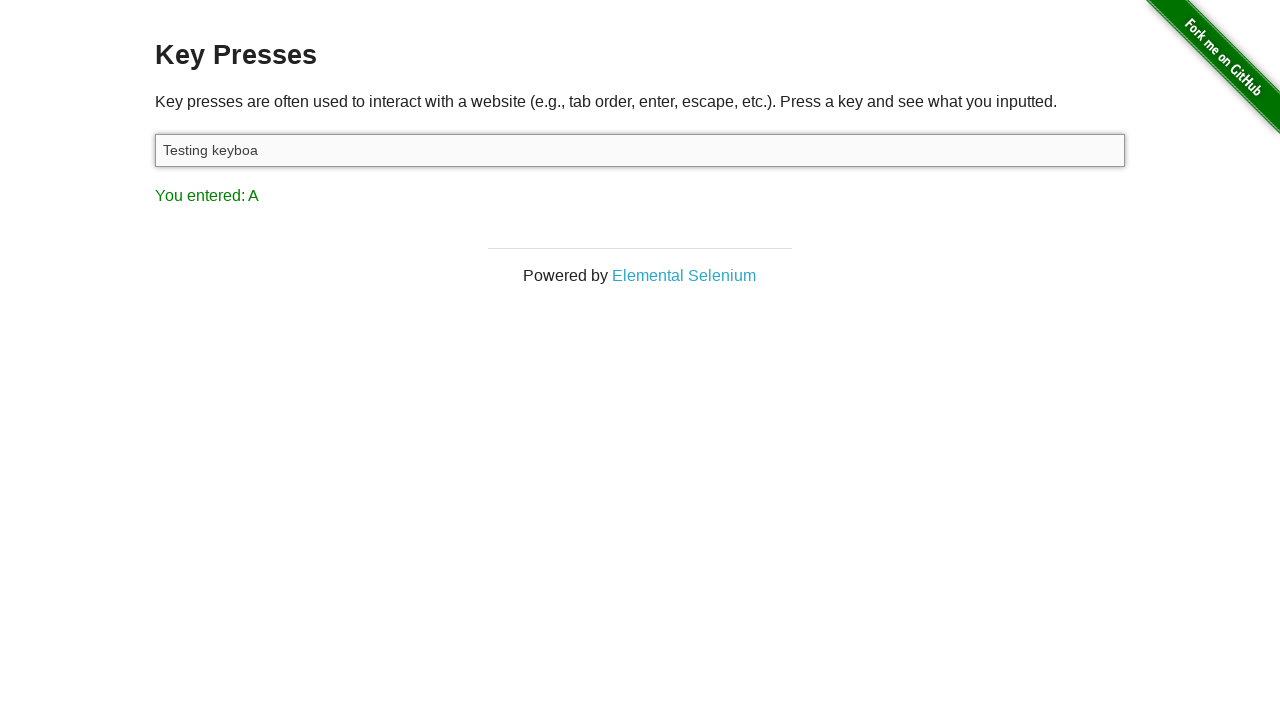

Typed character: r
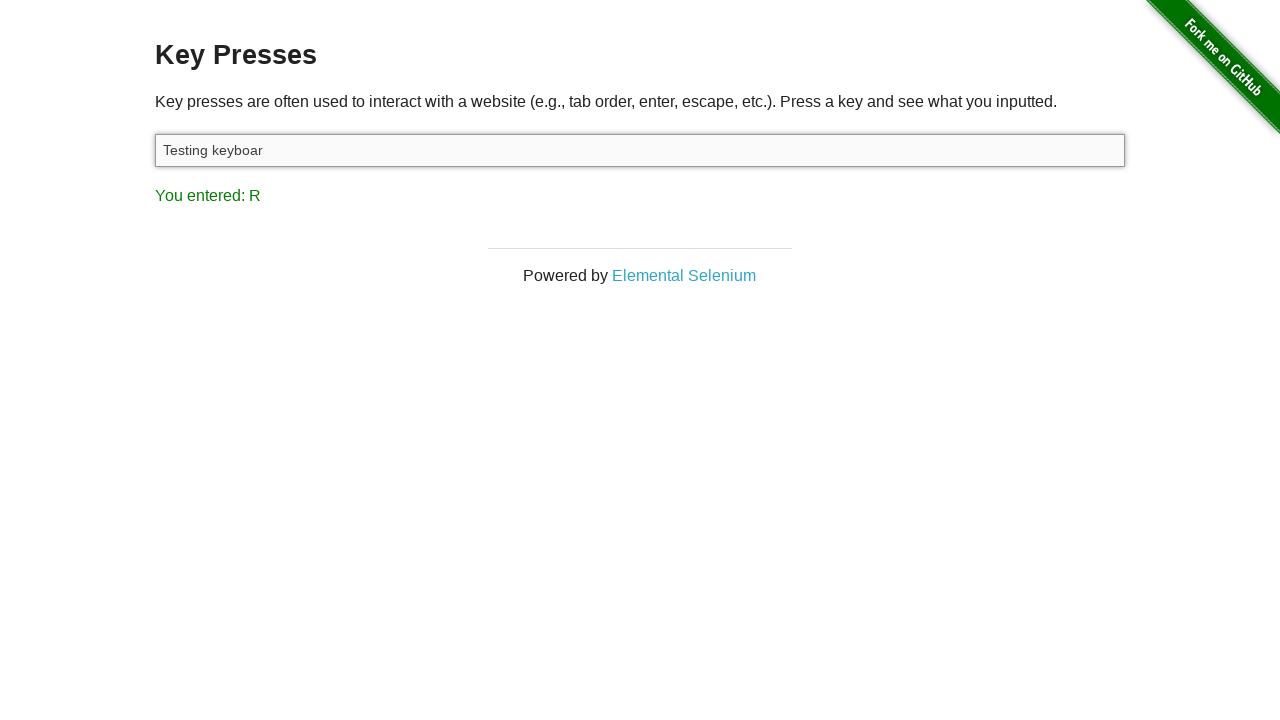

Waited 50ms after typing 'r'
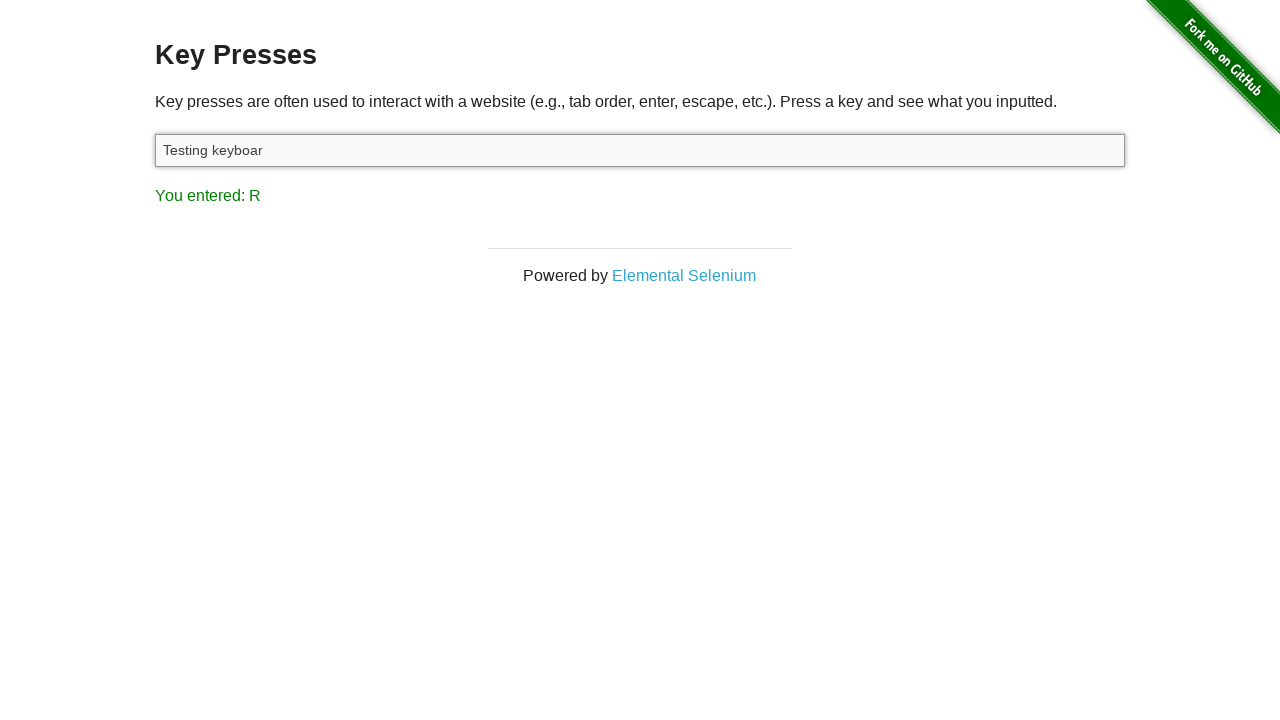

Typed character: d
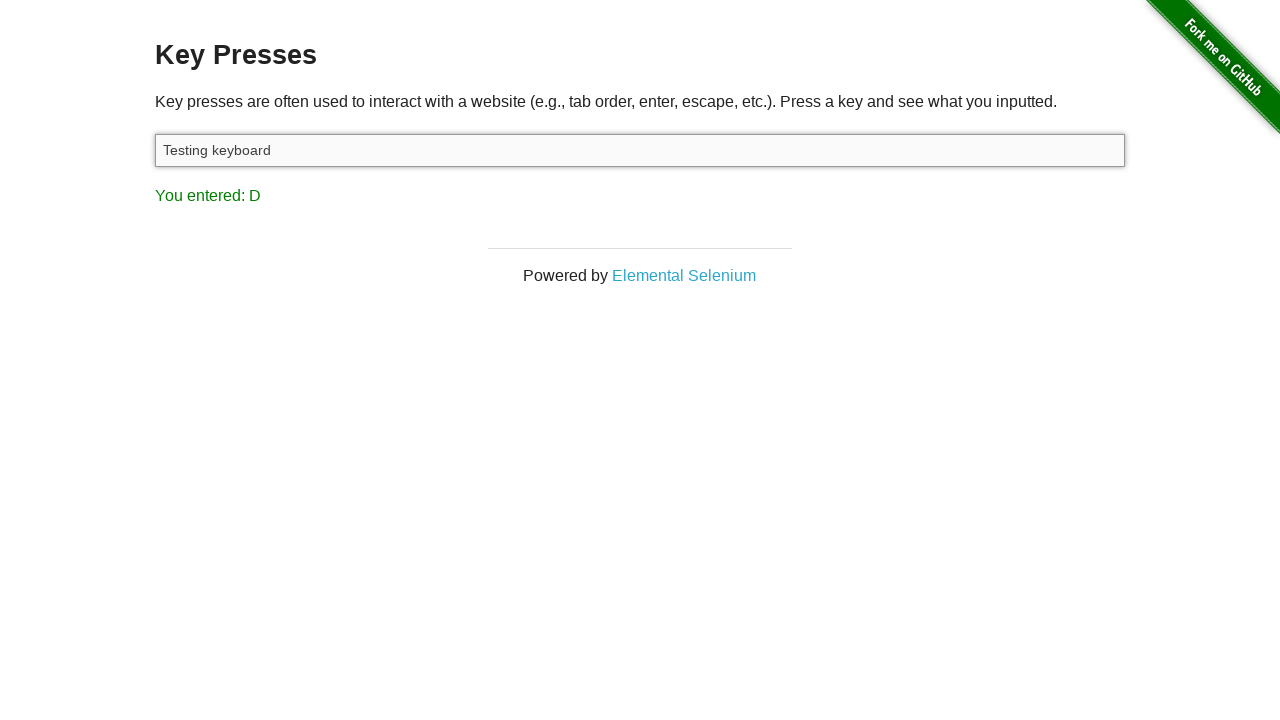

Waited 50ms after typing 'd'
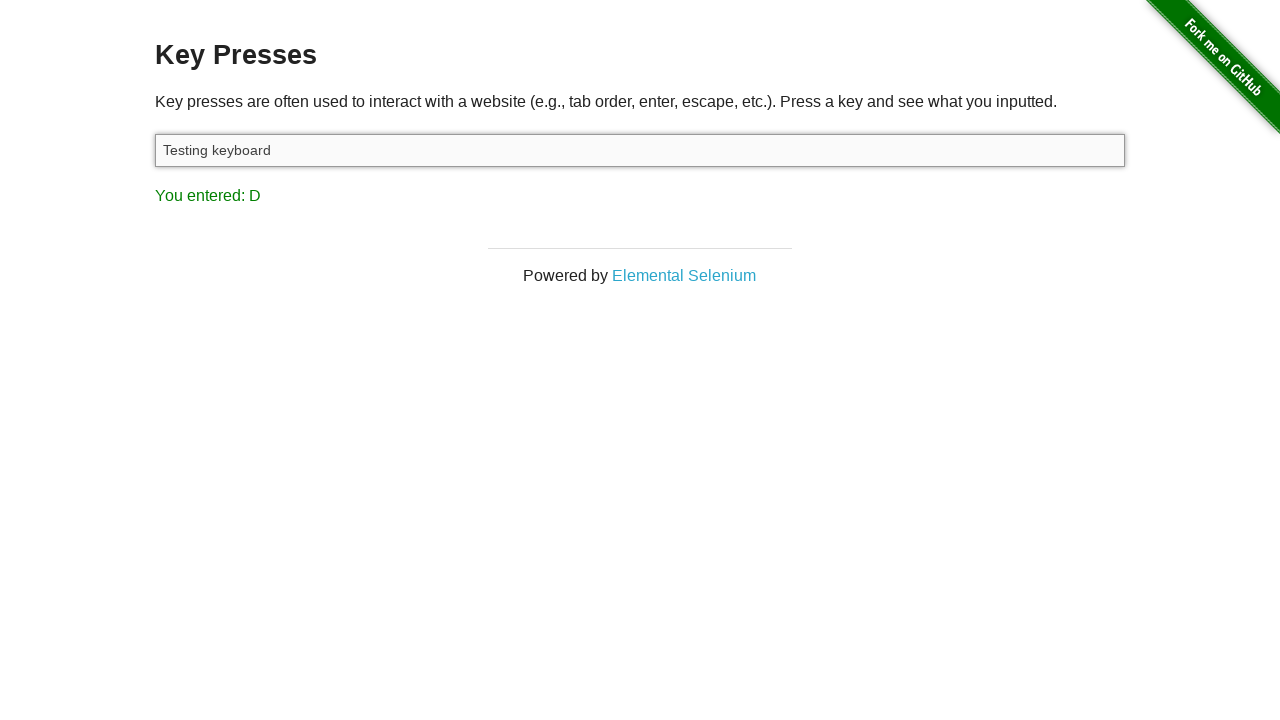

Typed character:  
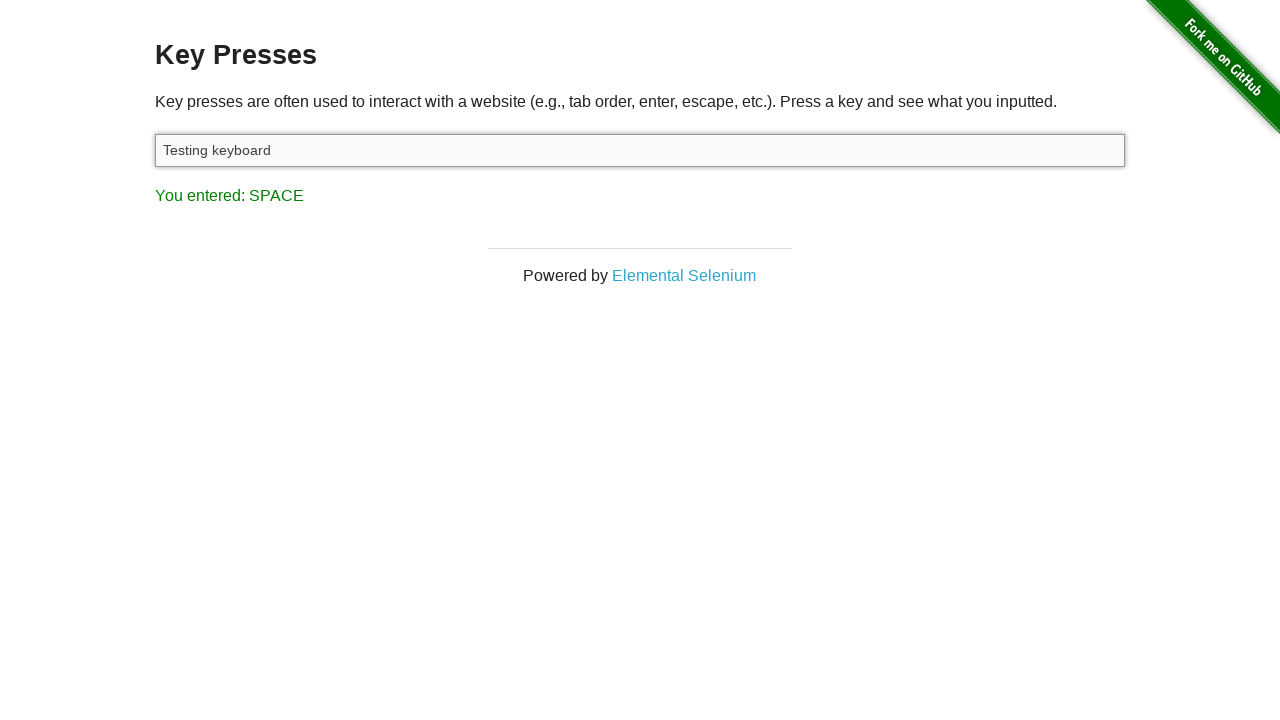

Waited 50ms after typing ' '
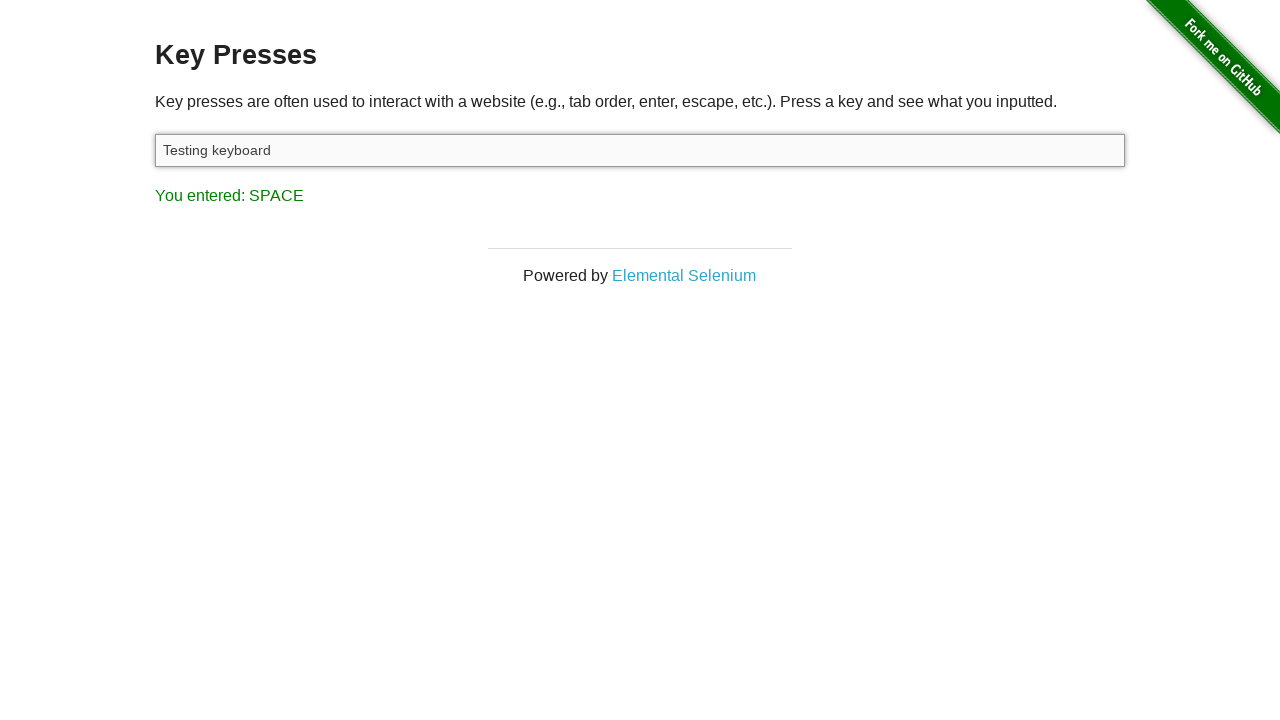

Typed character: i
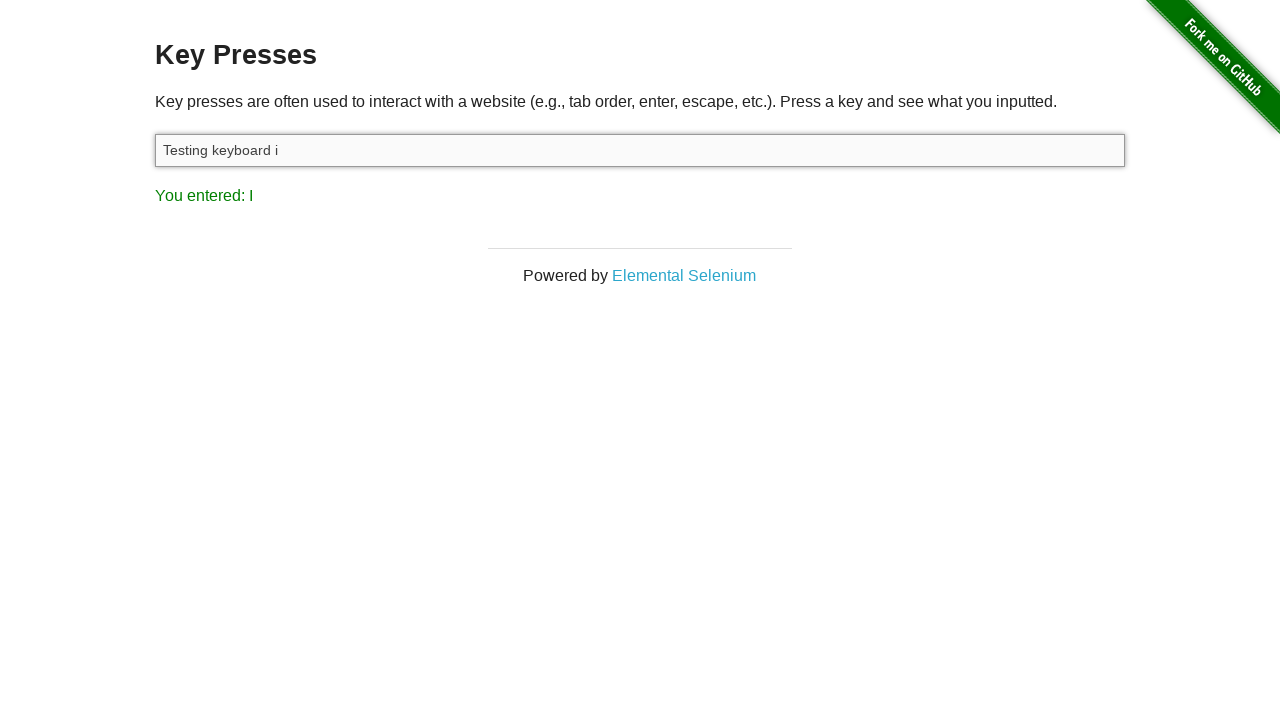

Waited 50ms after typing 'i'
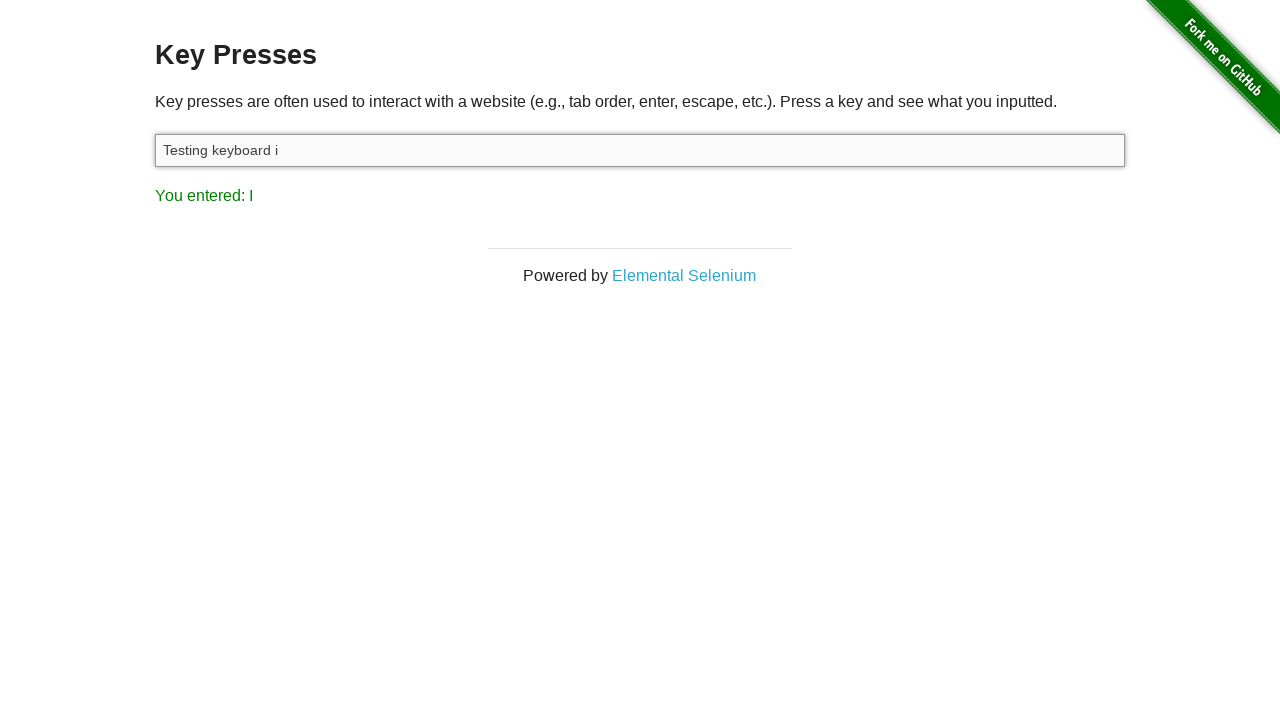

Typed character: n
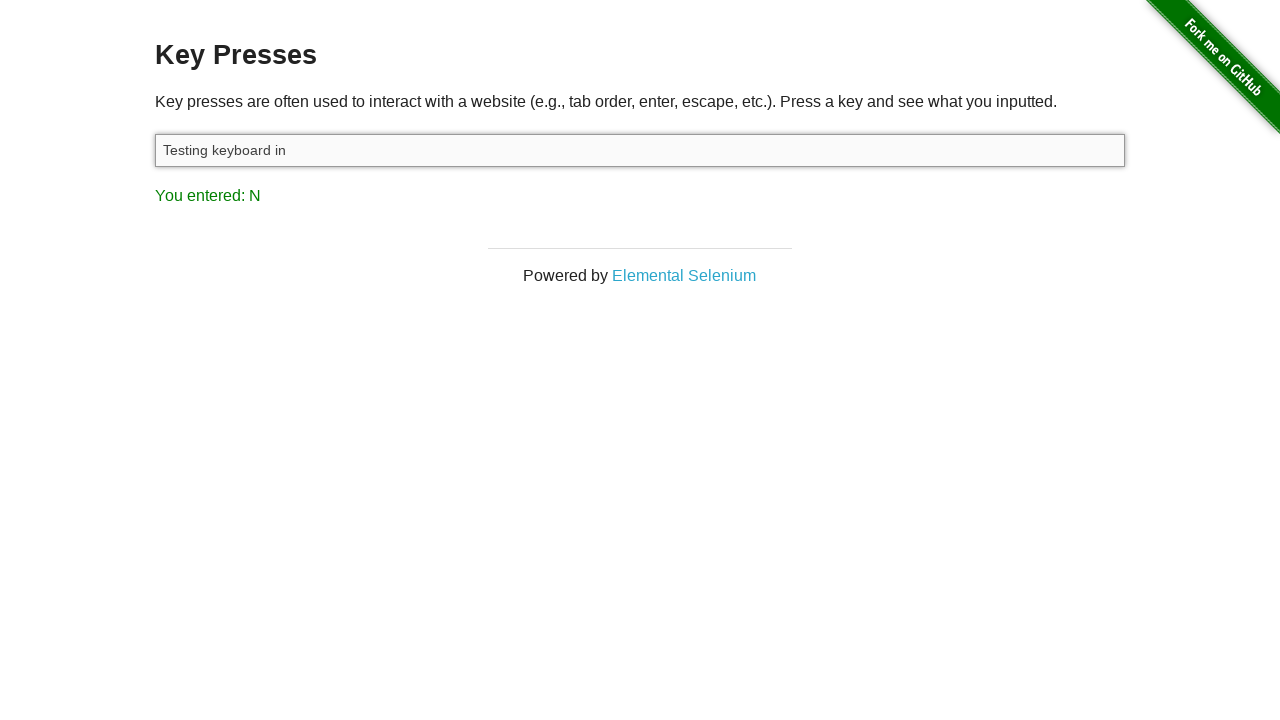

Waited 50ms after typing 'n'
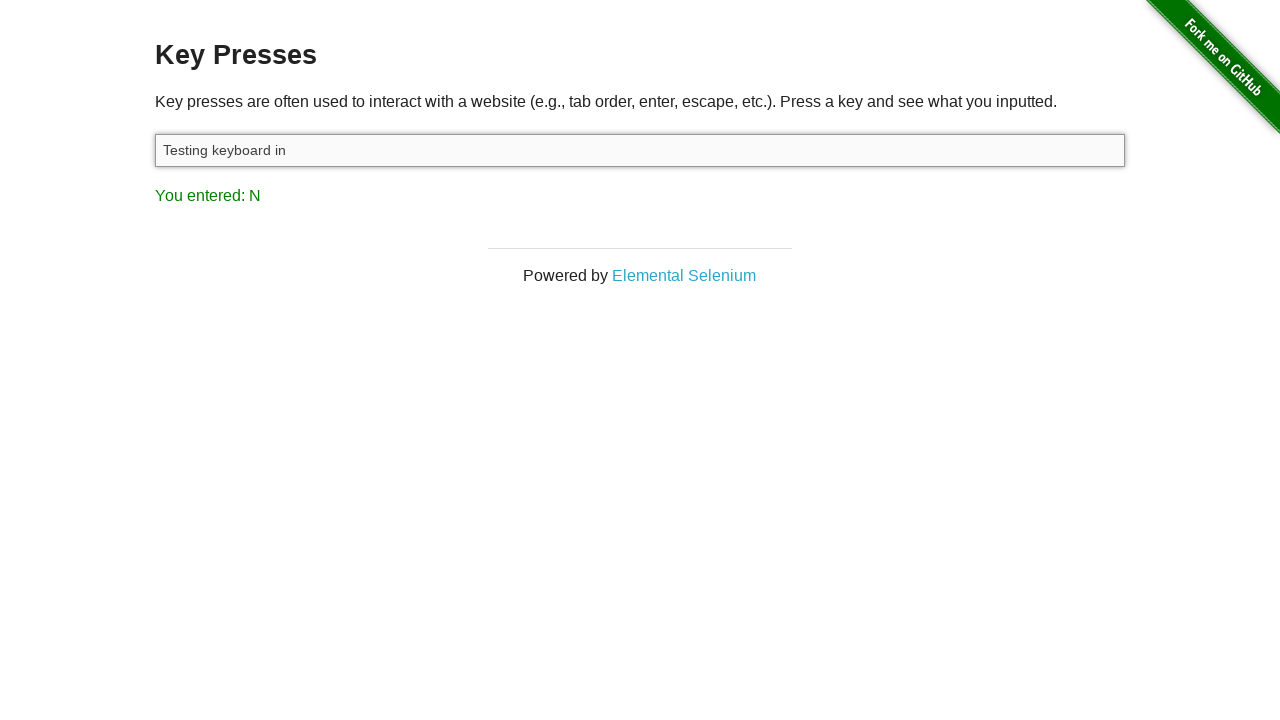

Typed character: p
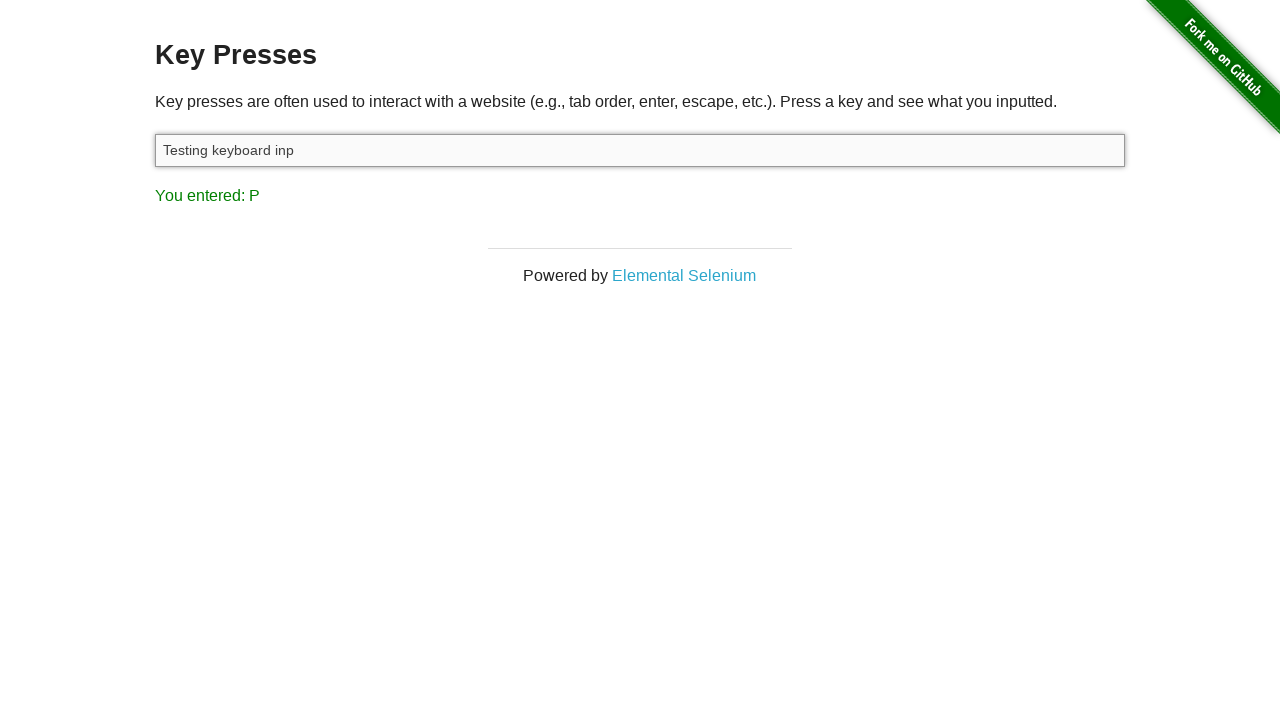

Waited 50ms after typing 'p'
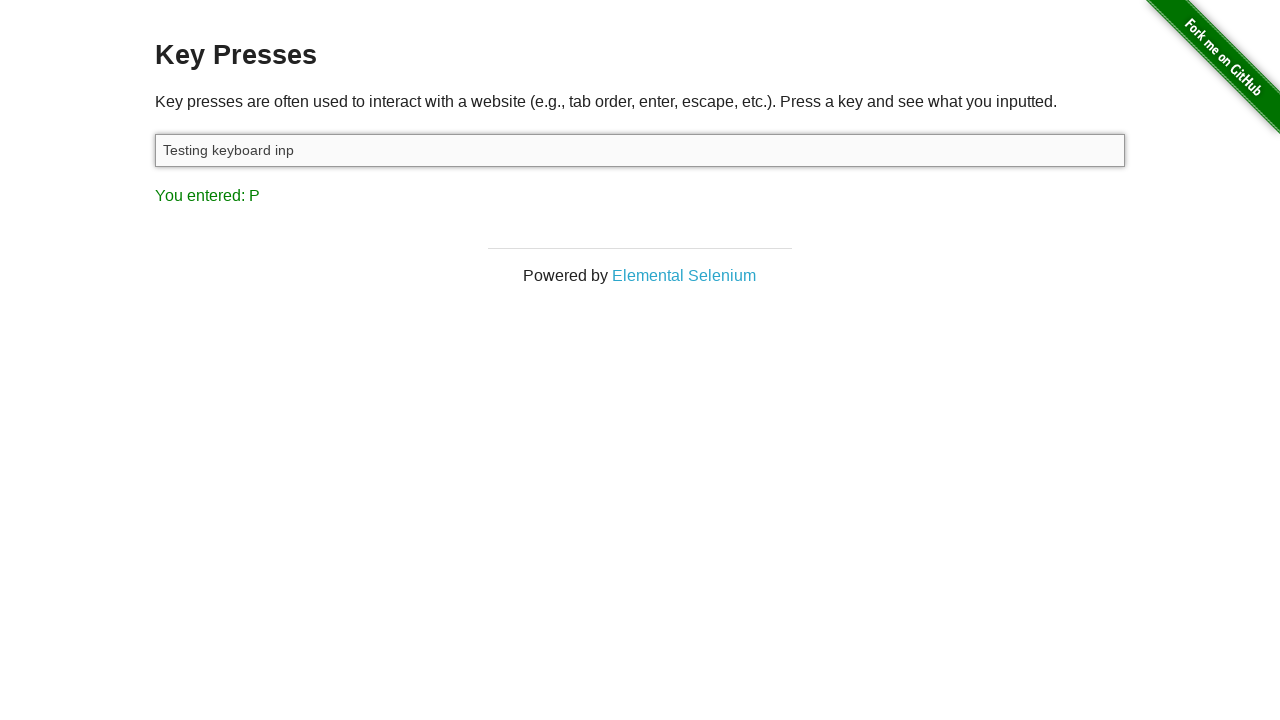

Typed character: u
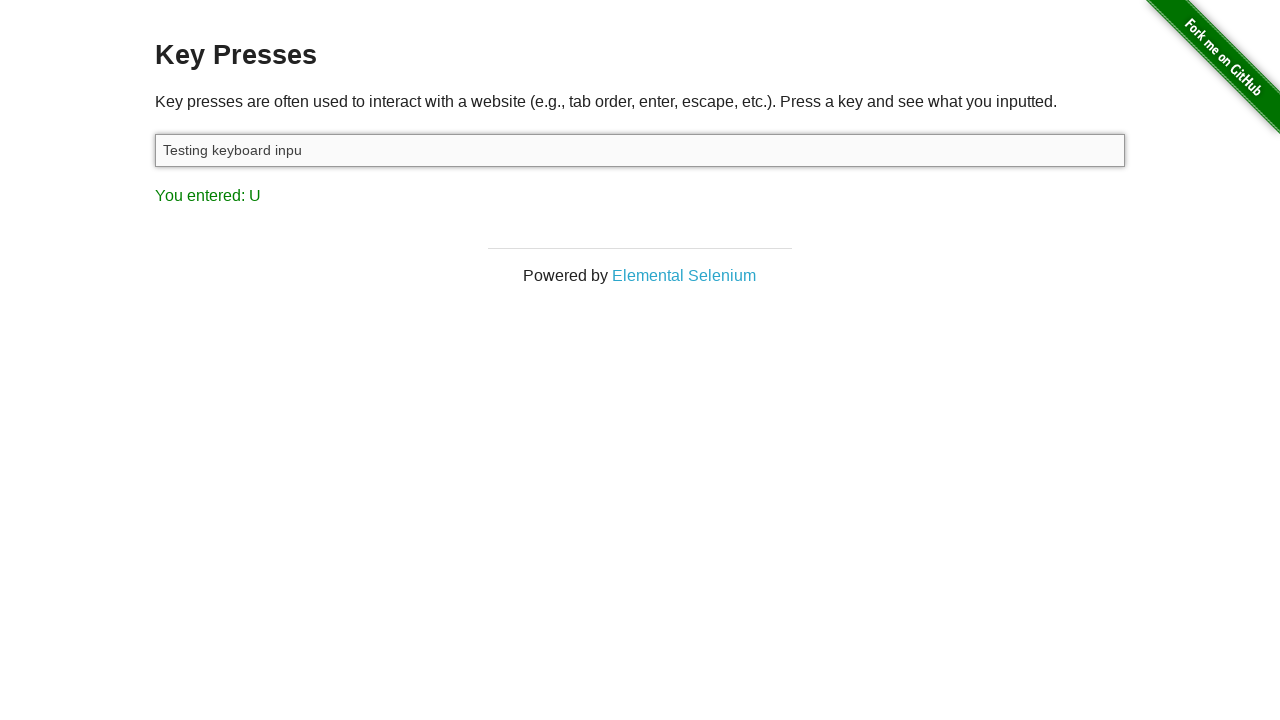

Waited 50ms after typing 'u'
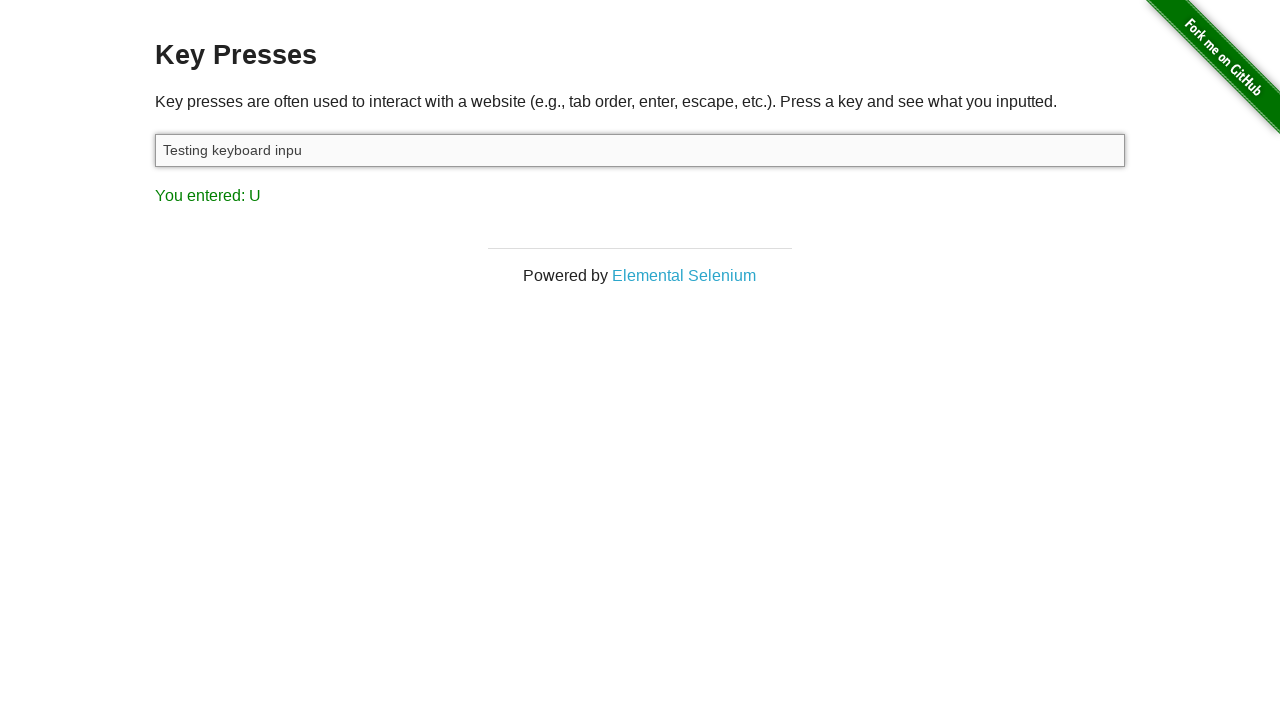

Typed character: t
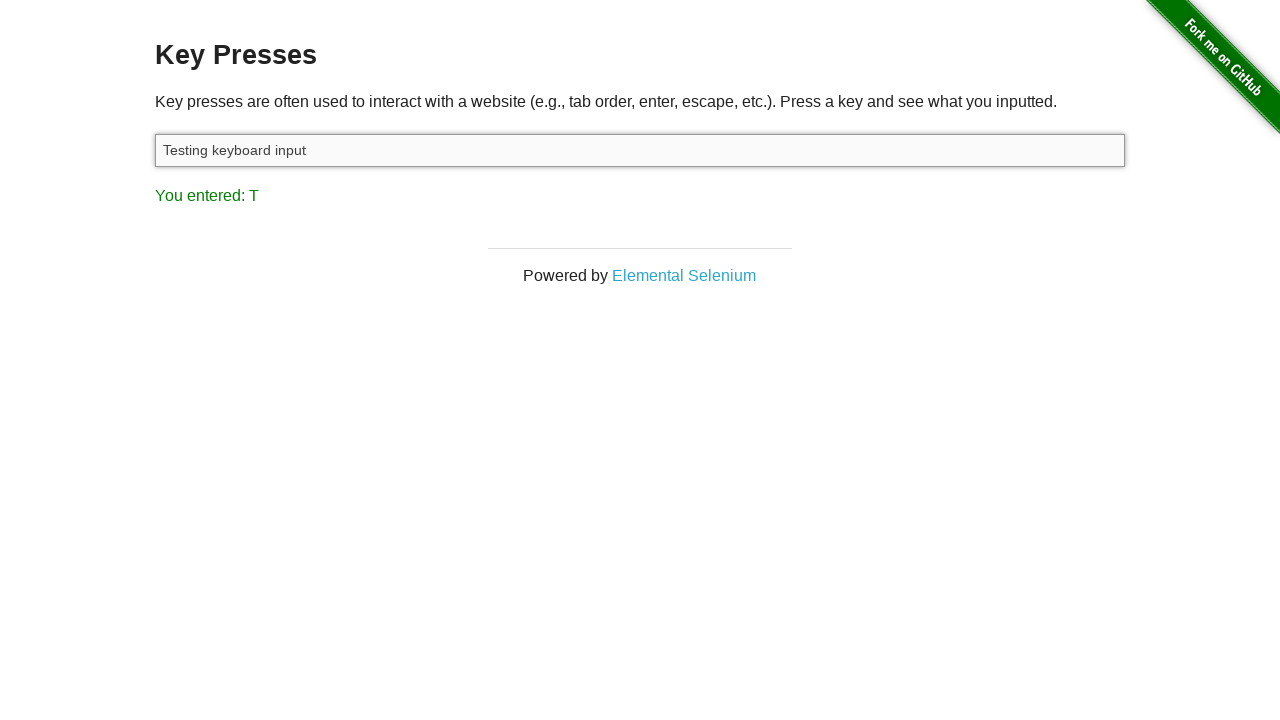

Waited 50ms after typing 't'
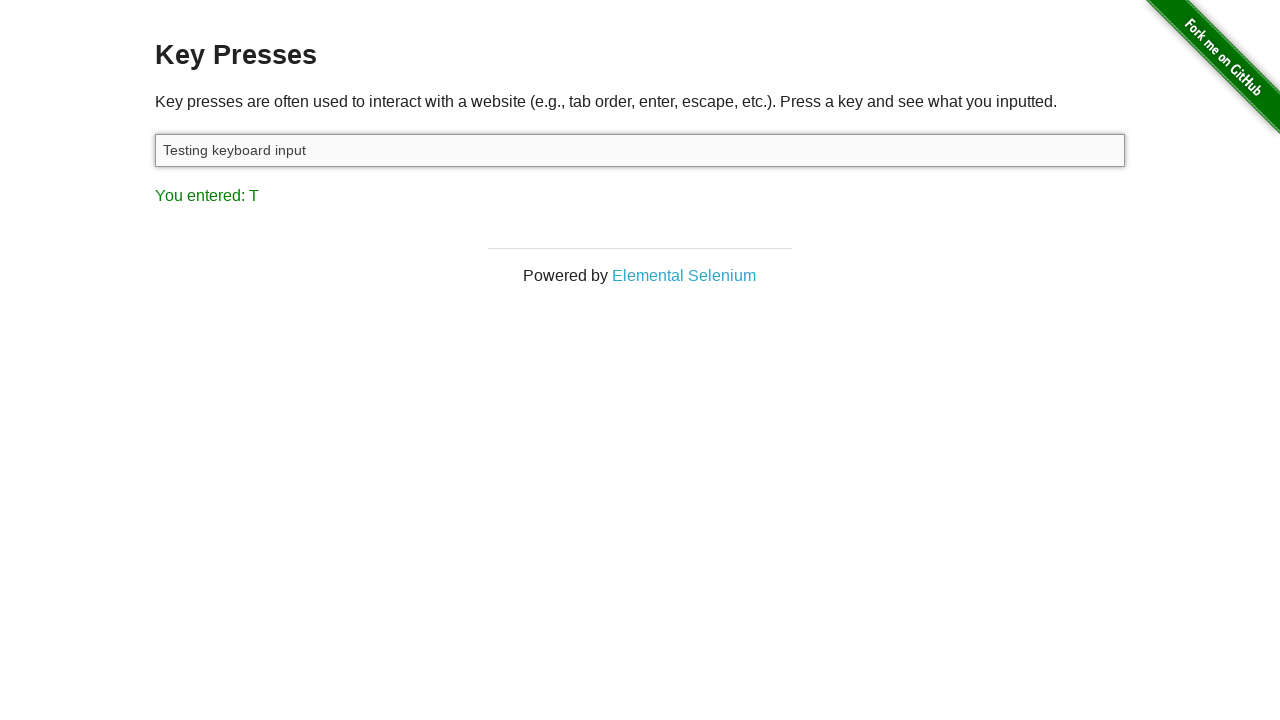

Pressed Enter key in target field on #target
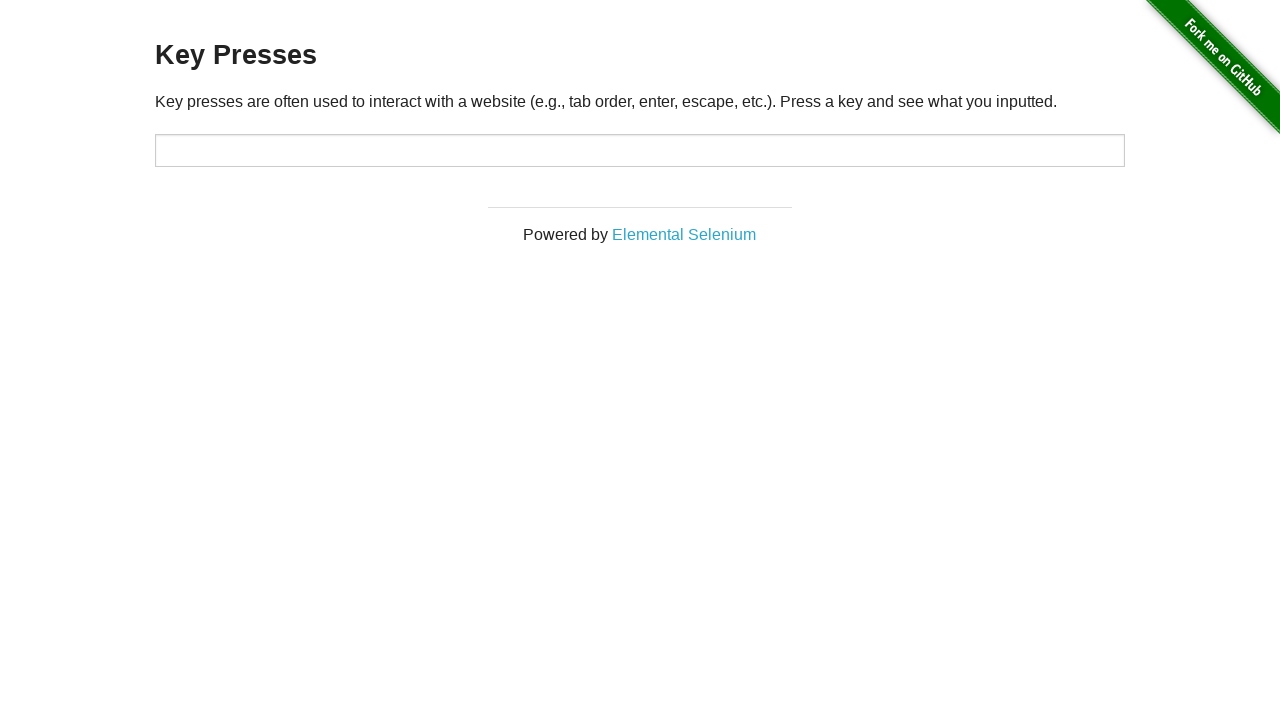

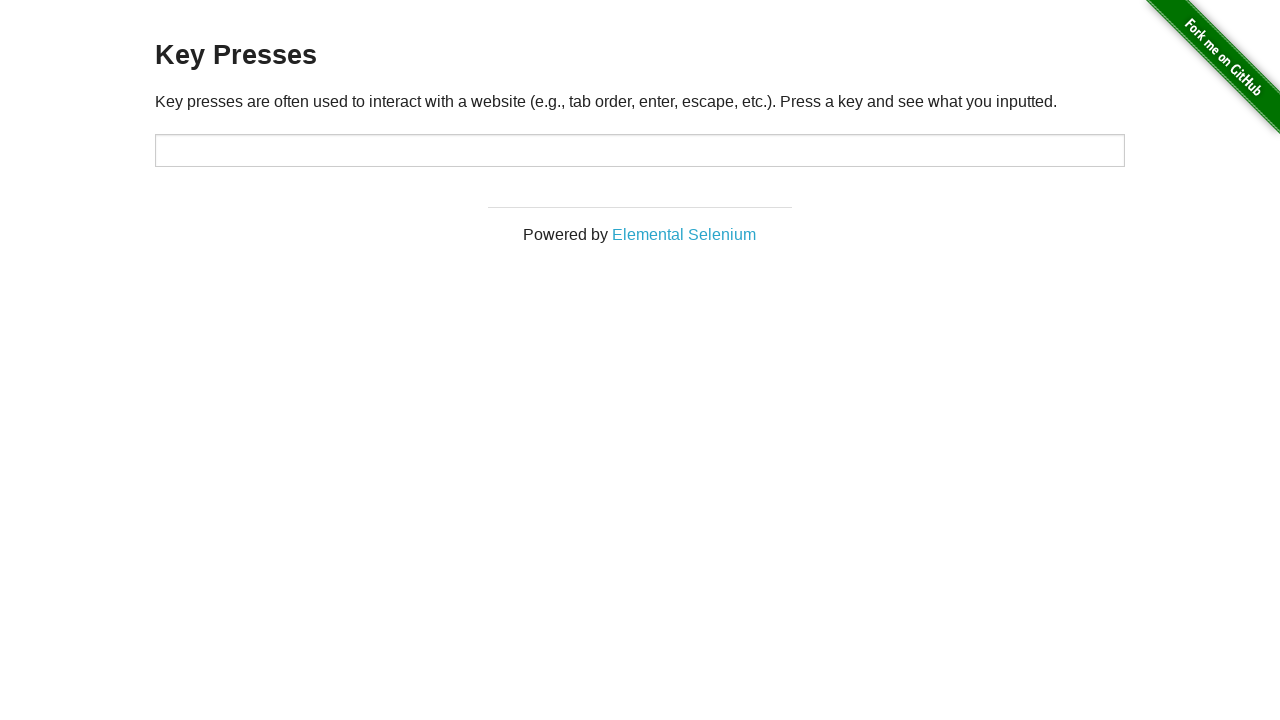